Plays the "1 to 50" browser game by clicking numbers in sequential order from 1 to 50, then waits for the result to be displayed.

Starting URL: http://zzzscore.com/1to50/

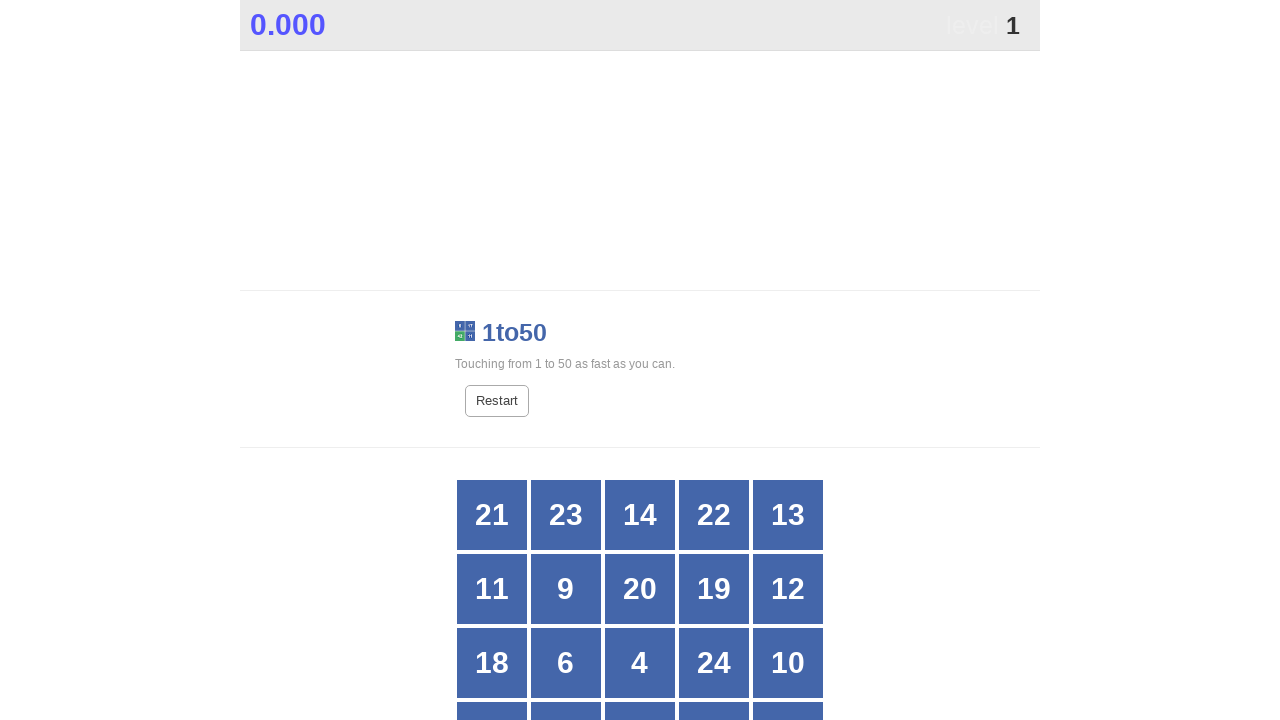

Clicked number 1 in the grid at (788, 685) on //*[@id="grid"]//div[text()="1"]
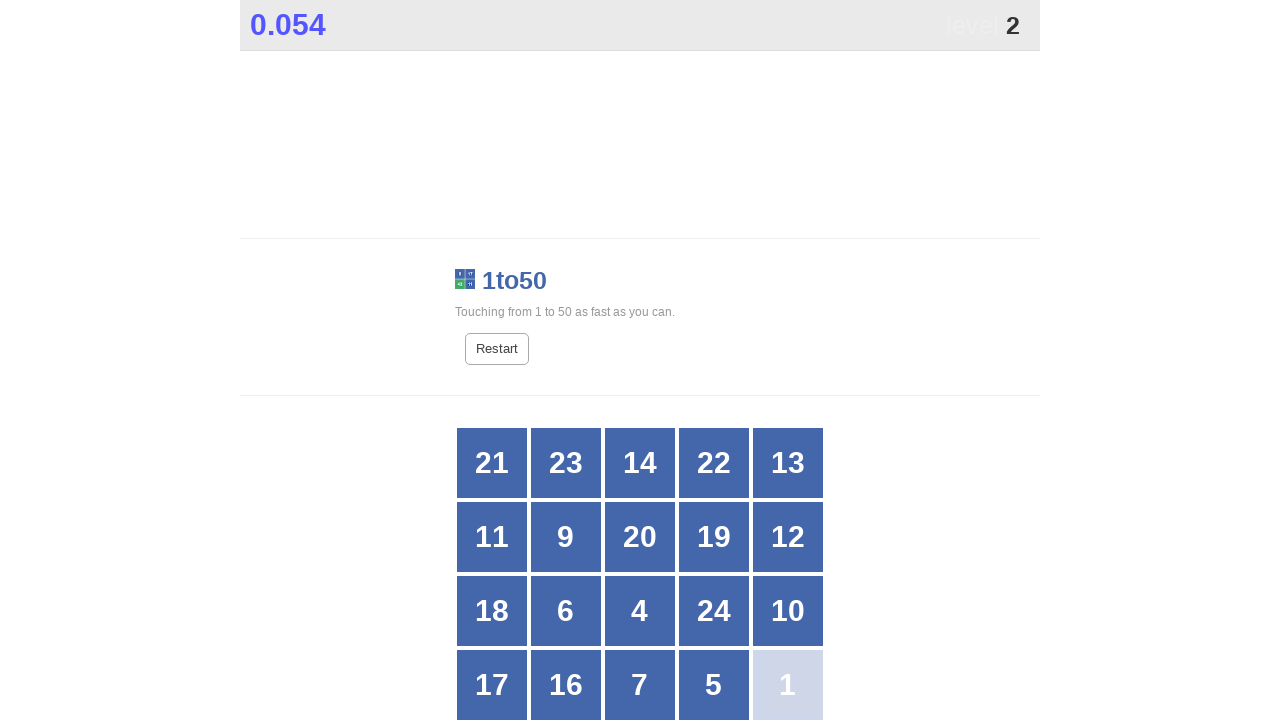

Clicked number 2 in the grid at (788, 361) on //*[@id="grid"]//div[text()="2"]
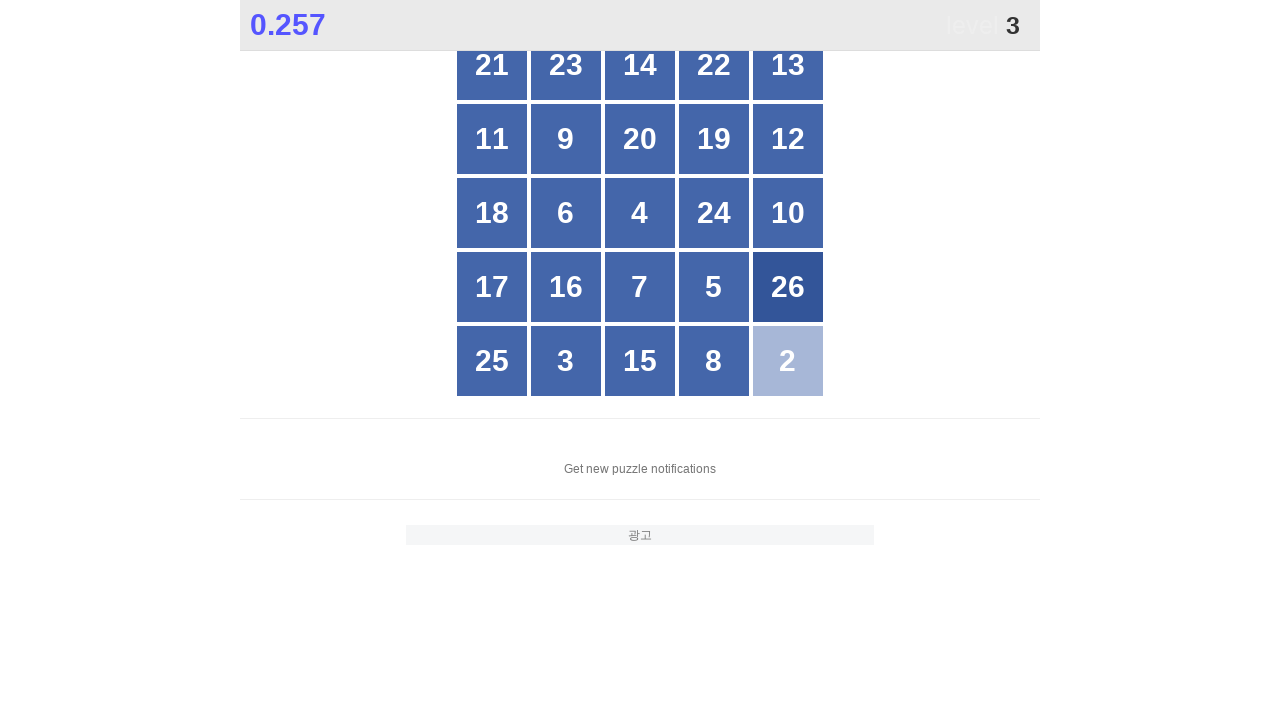

Clicked number 3 in the grid at (566, 361) on //*[@id="grid"]//div[text()="3"]
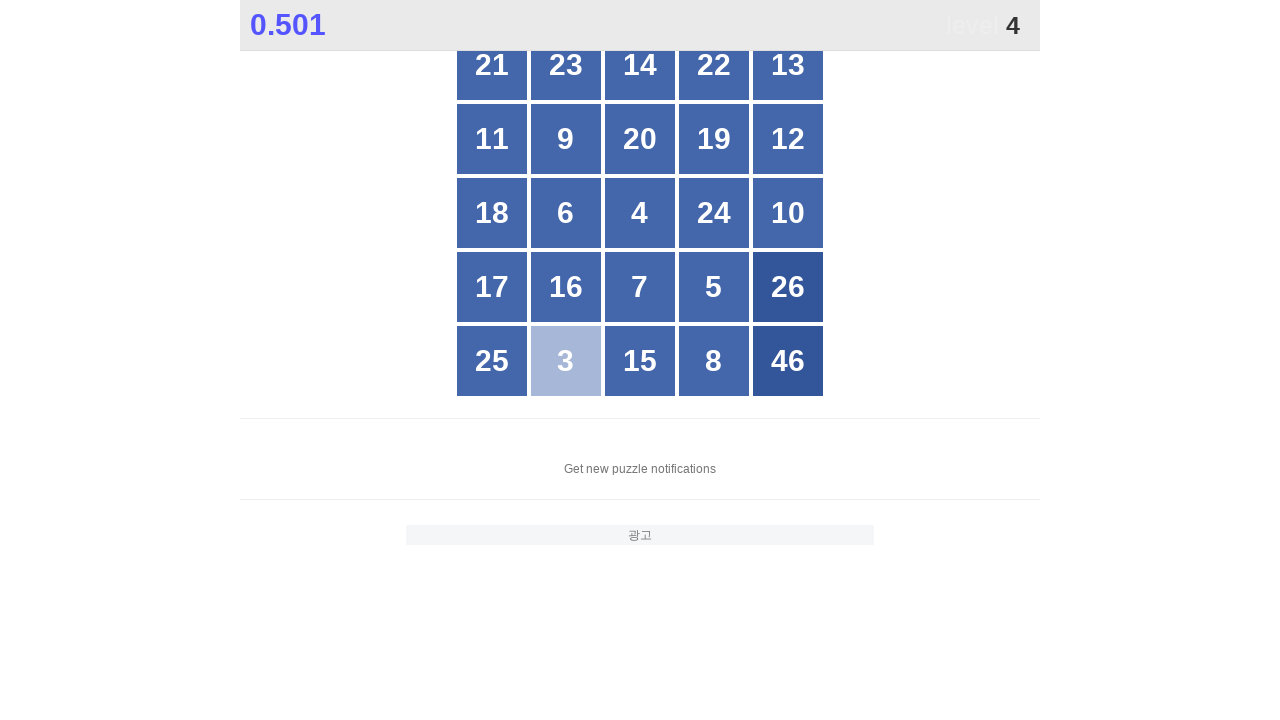

Clicked number 4 in the grid at (640, 213) on //*[@id="grid"]//div[text()="4"]
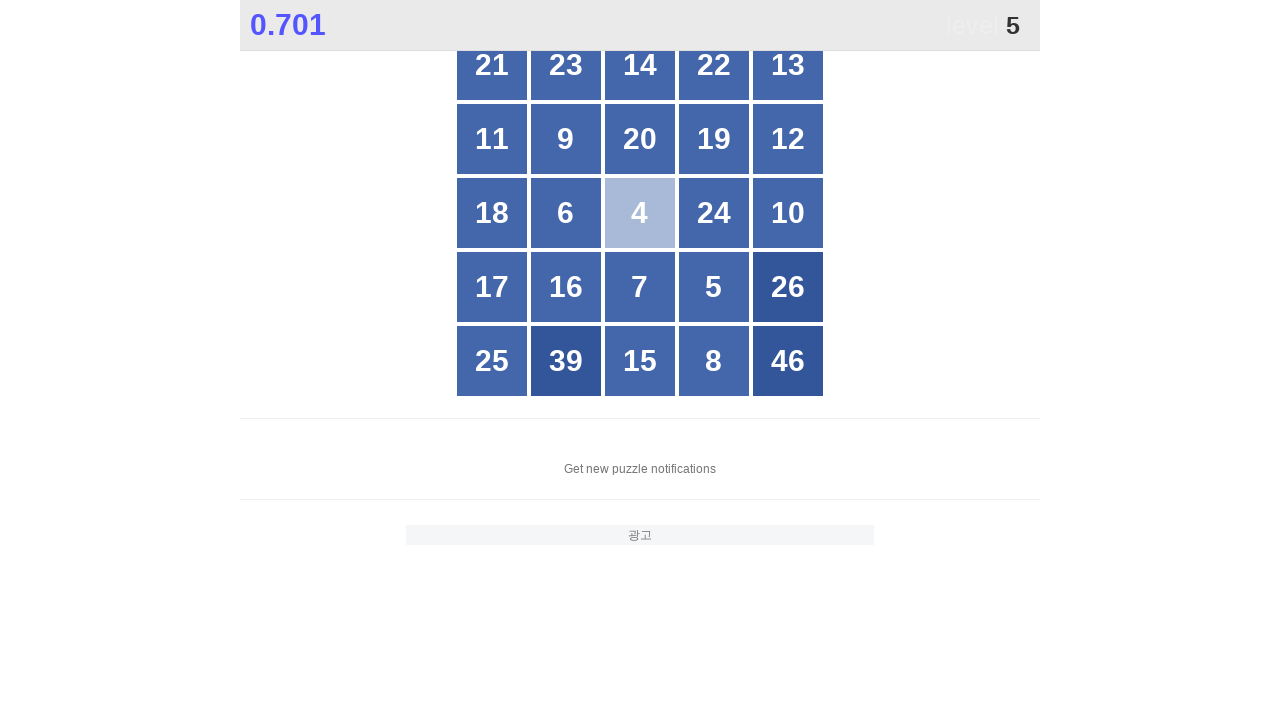

Clicked number 5 in the grid at (714, 287) on //*[@id="grid"]//div[text()="5"]
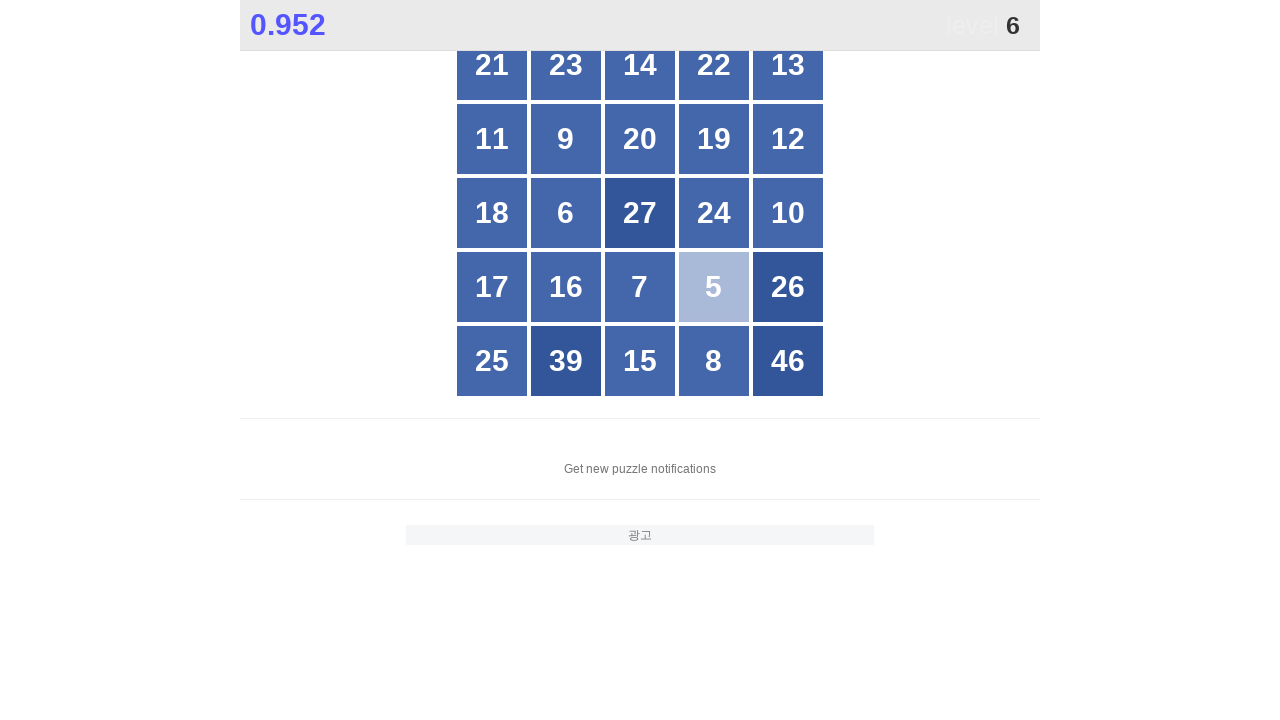

Clicked number 6 in the grid at (566, 213) on //*[@id="grid"]//div[text()="6"]
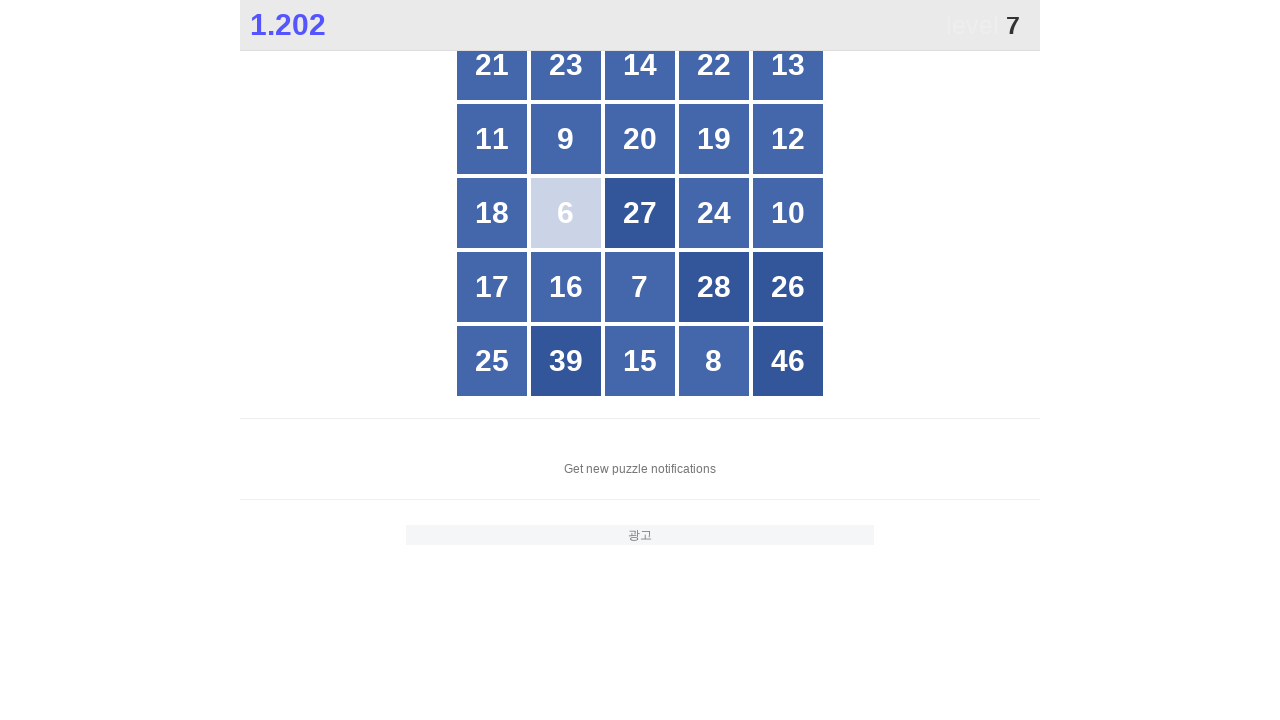

Clicked number 7 in the grid at (640, 287) on //*[@id="grid"]//div[text()="7"]
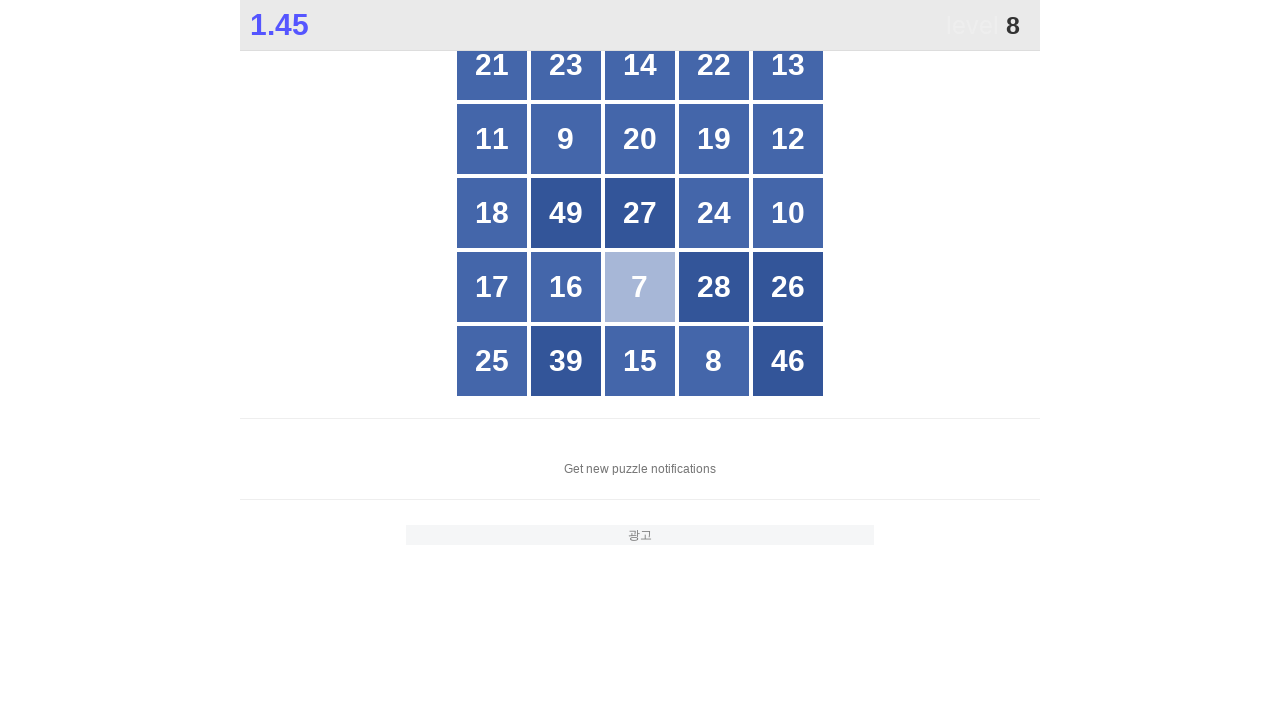

Clicked number 8 in the grid at (714, 361) on //*[@id="grid"]//div[text()="8"]
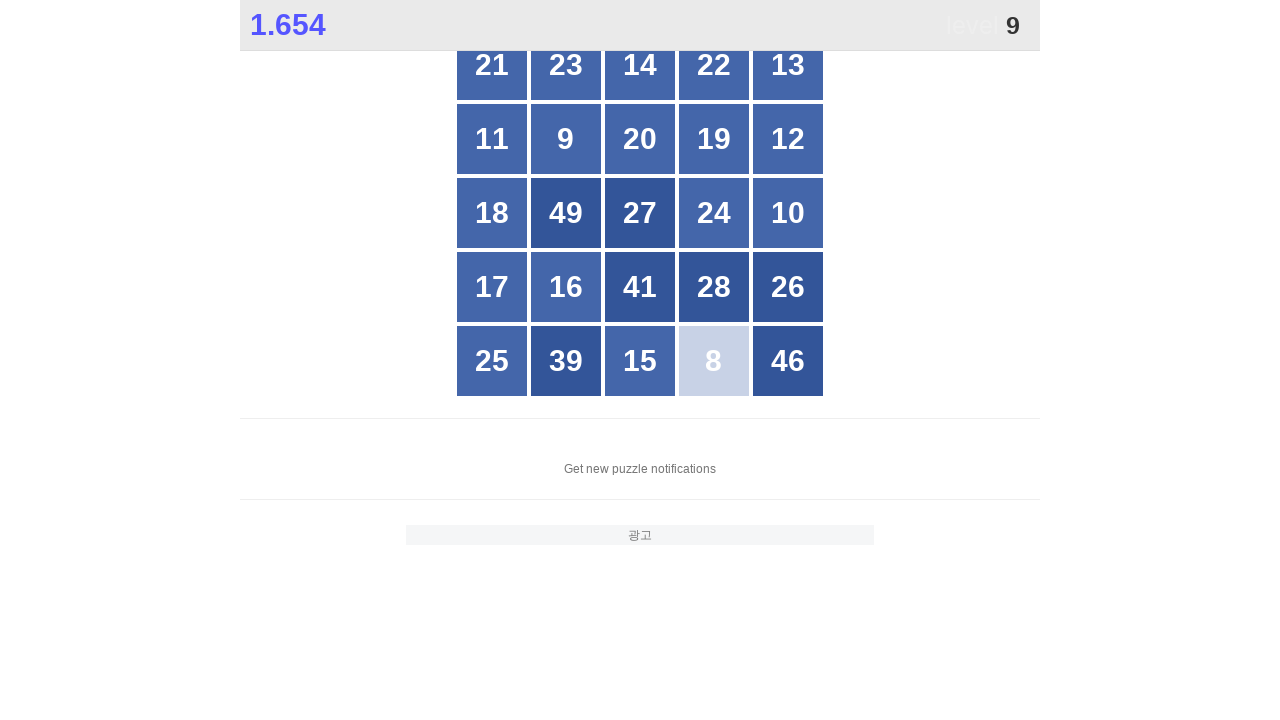

Clicked number 9 in the grid at (566, 139) on //*[@id="grid"]//div[text()="9"]
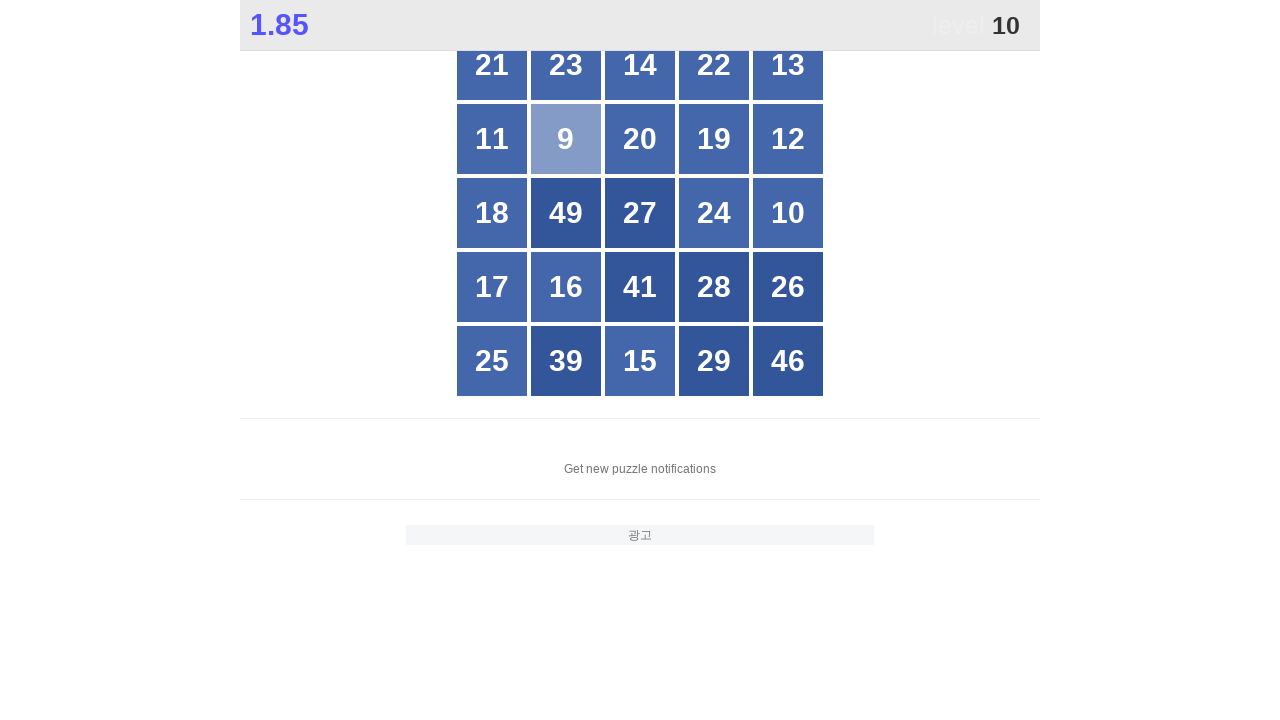

Clicked number 10 in the grid at (788, 213) on //*[@id="grid"]//div[text()="10"]
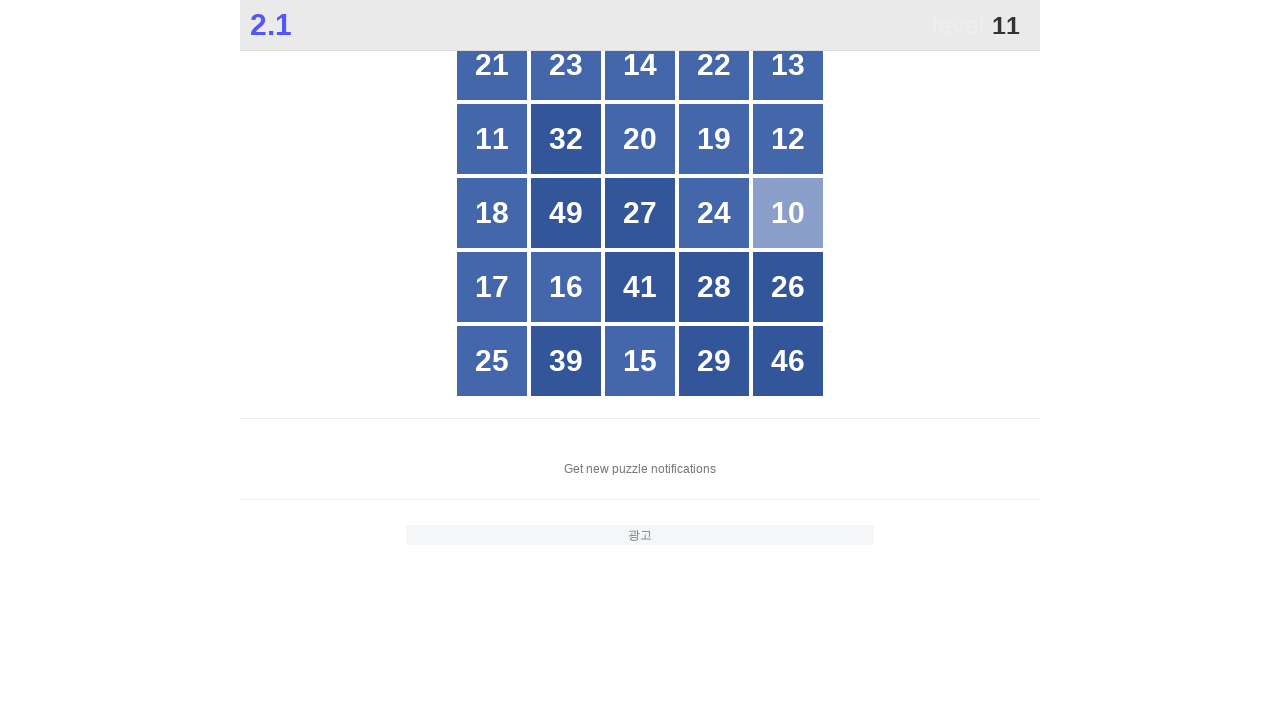

Clicked number 11 in the grid at (492, 139) on //*[@id="grid"]//div[text()="11"]
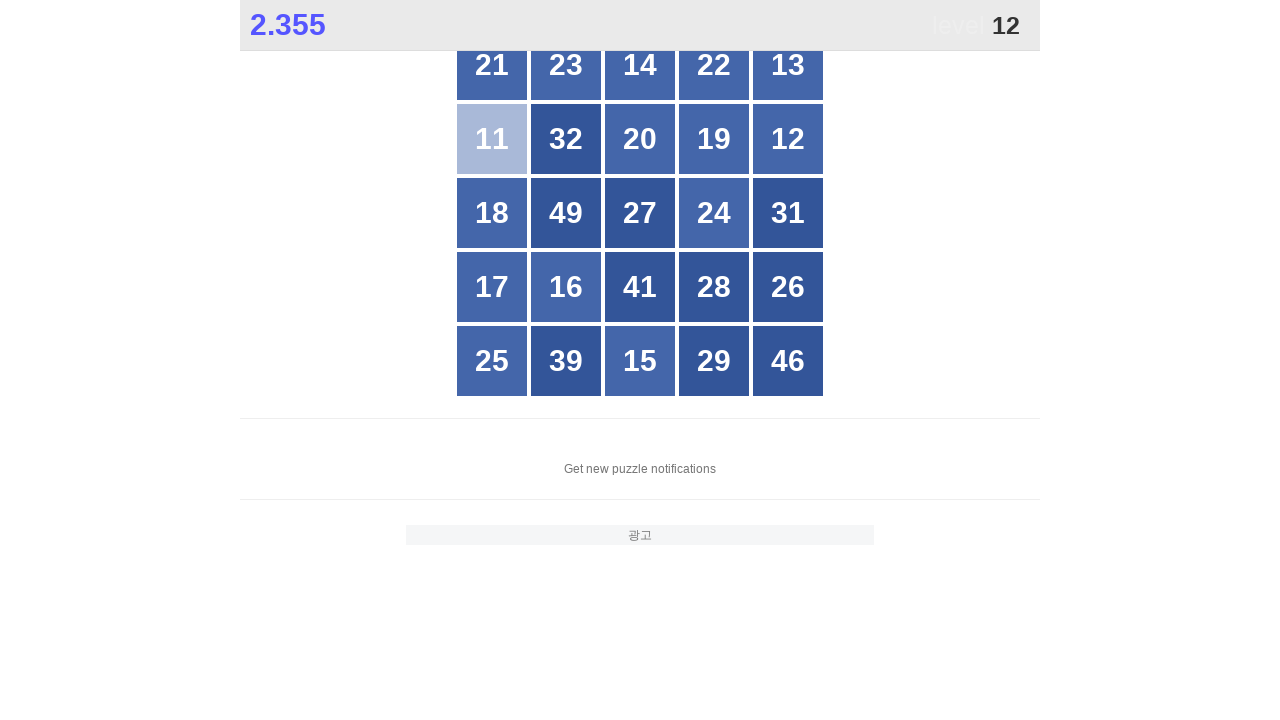

Clicked number 12 in the grid at (788, 139) on //*[@id="grid"]//div[text()="12"]
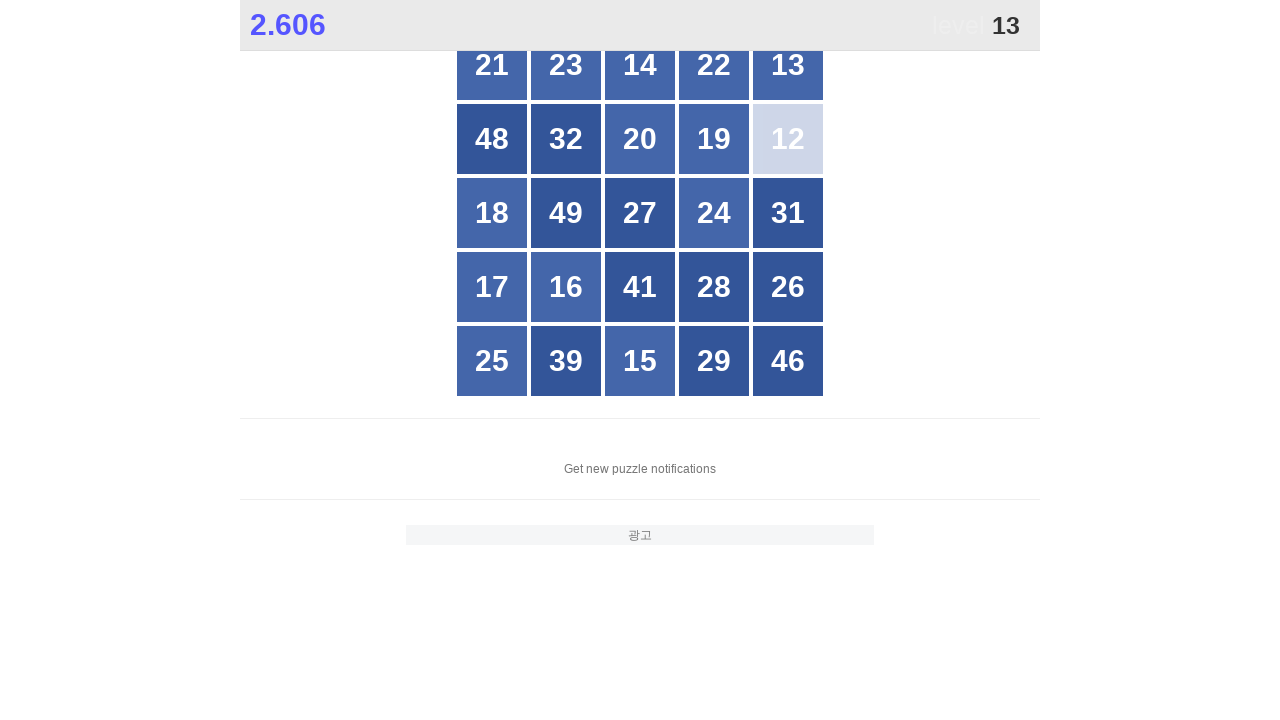

Clicked number 13 in the grid at (788, 65) on //*[@id="grid"]//div[text()="13"]
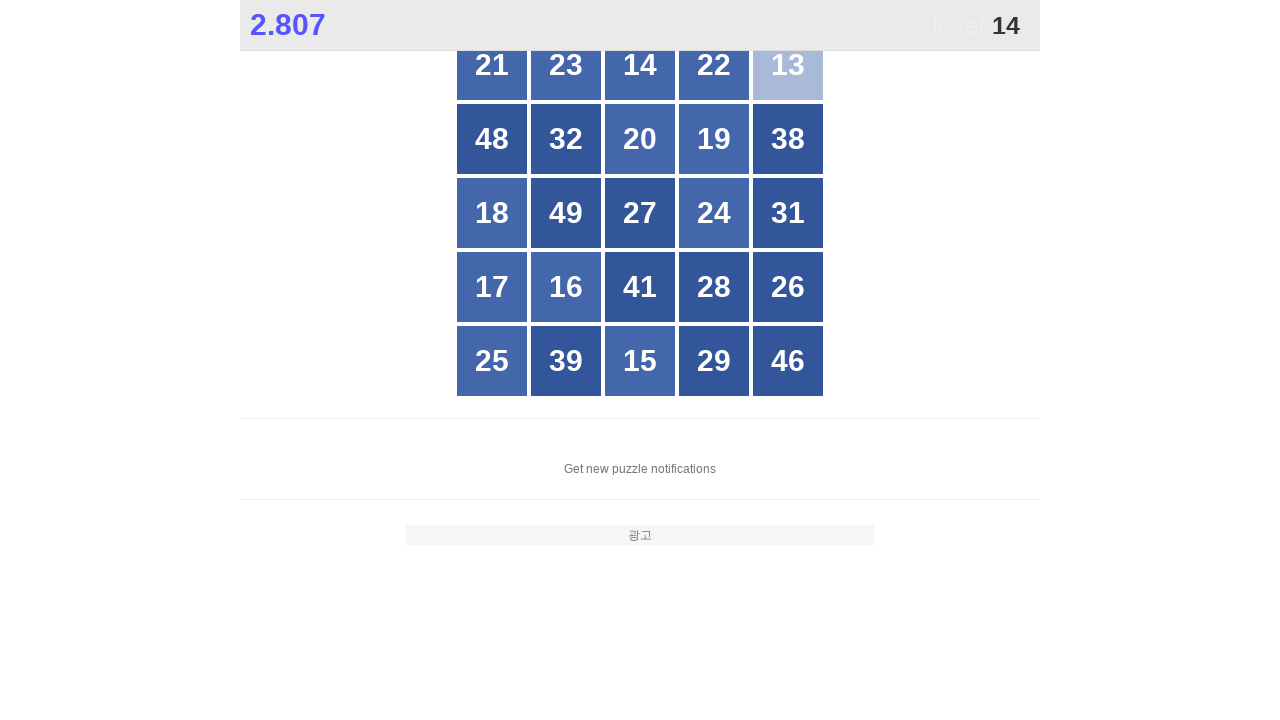

Clicked number 14 in the grid at (640, 65) on //*[@id="grid"]//div[text()="14"]
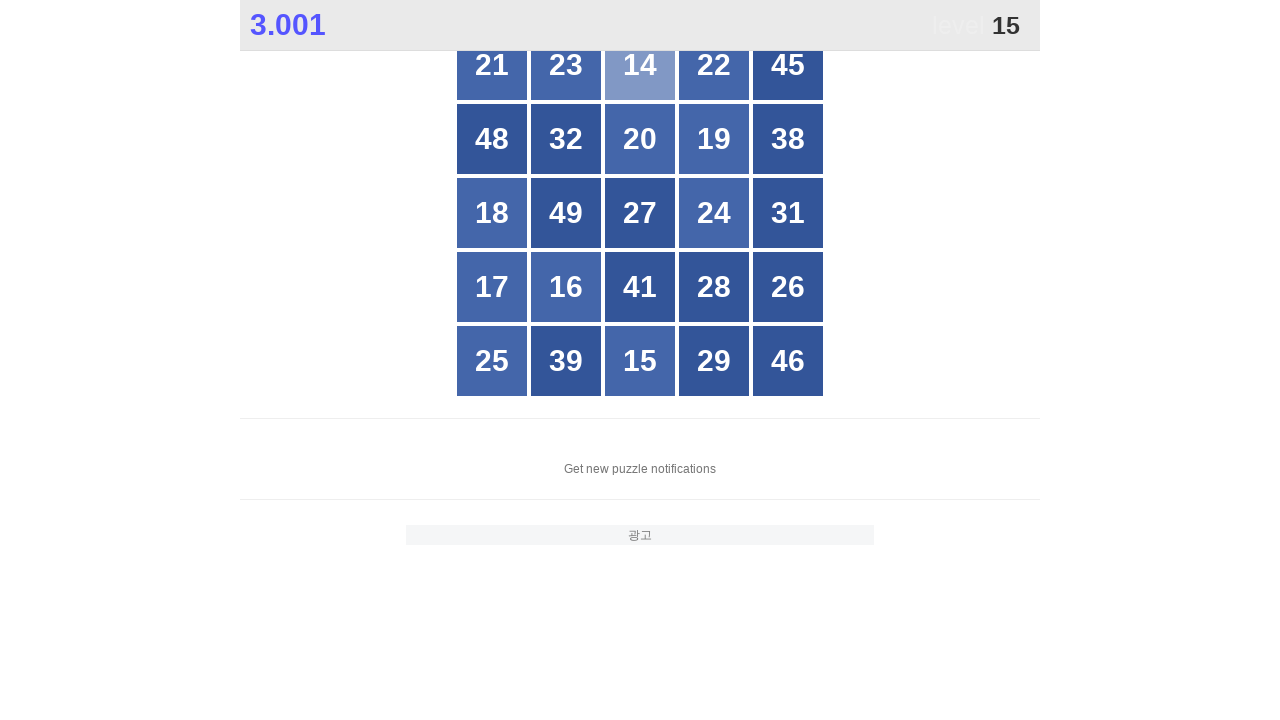

Clicked number 15 in the grid at (640, 361) on //*[@id="grid"]//div[text()="15"]
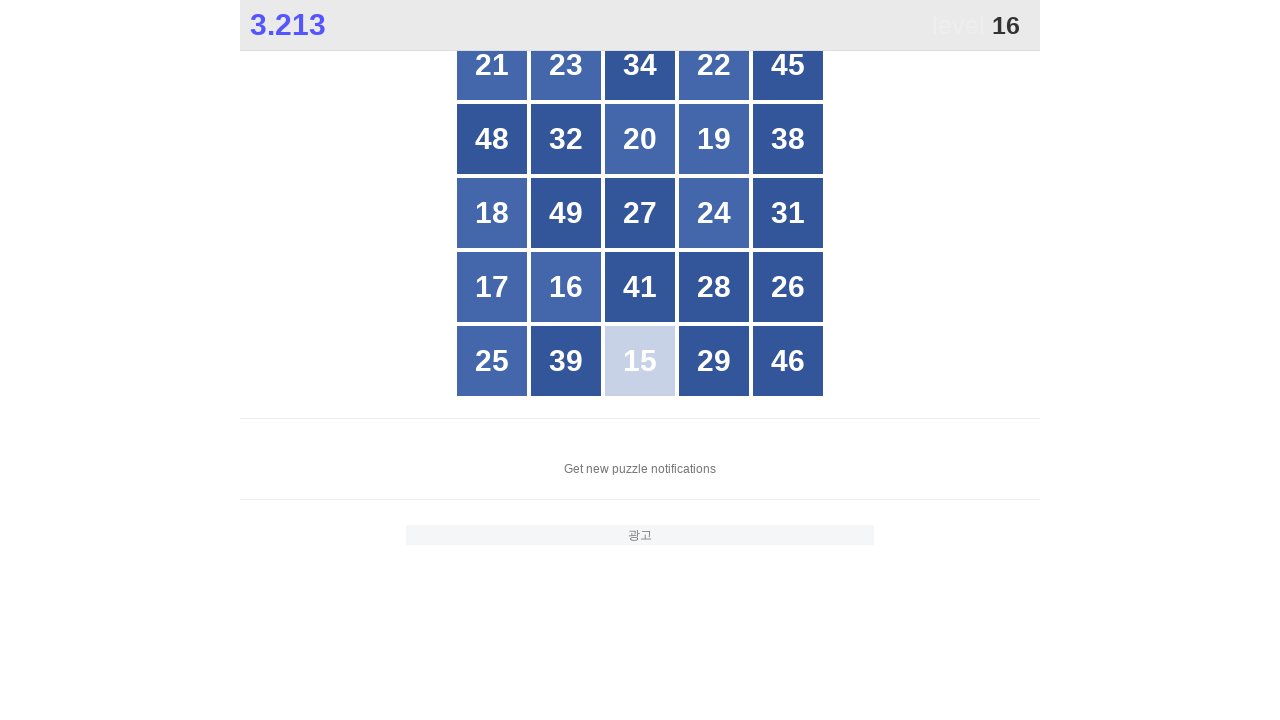

Clicked number 16 in the grid at (566, 287) on //*[@id="grid"]//div[text()="16"]
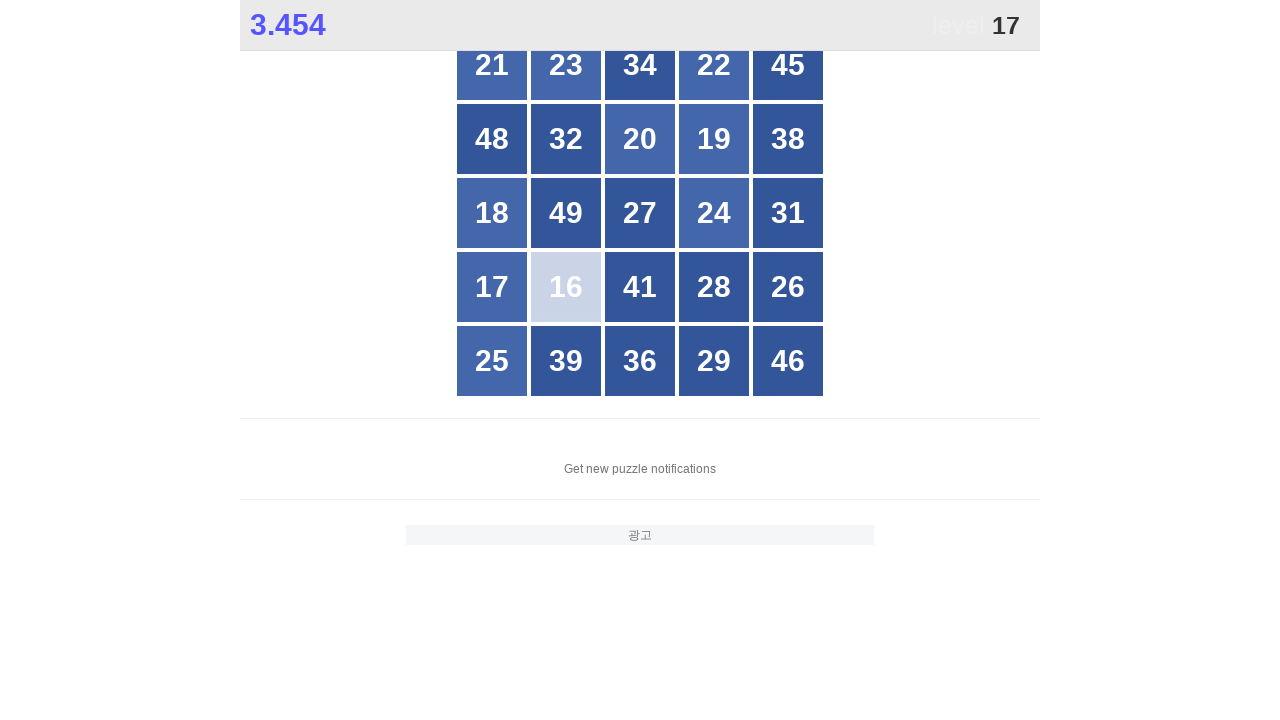

Clicked number 17 in the grid at (492, 287) on //*[@id="grid"]//div[text()="17"]
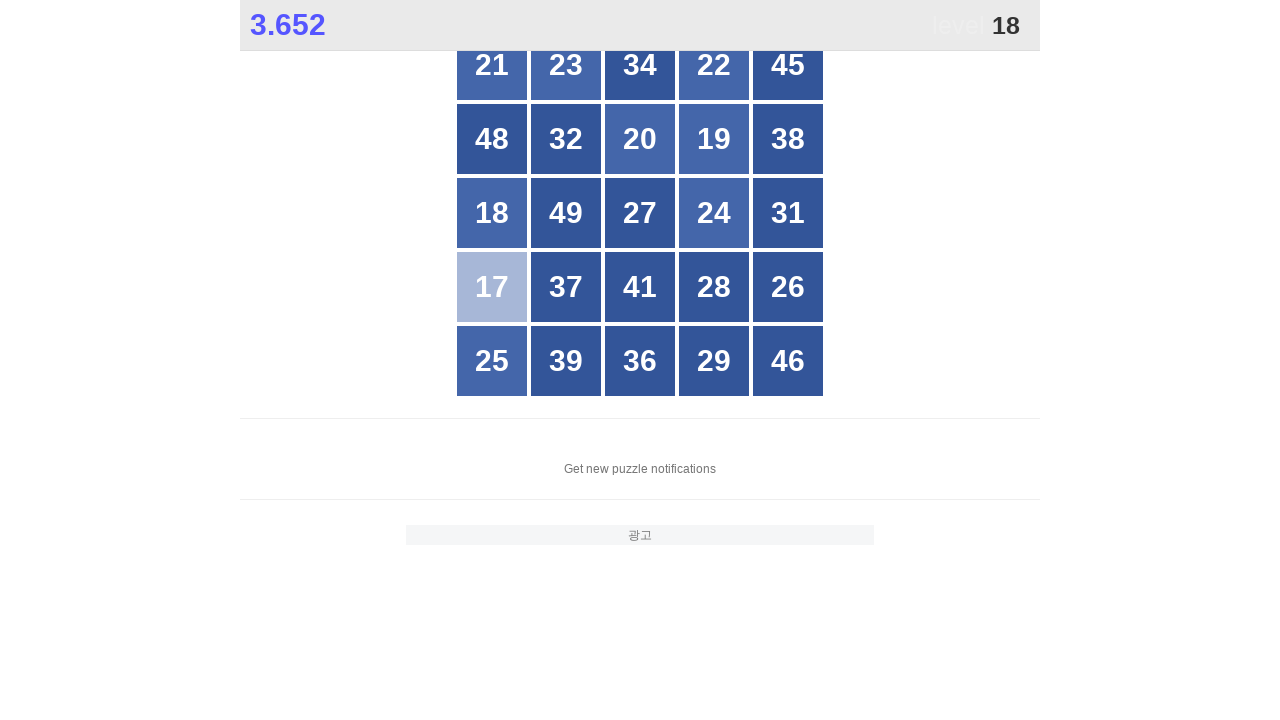

Clicked number 18 in the grid at (492, 213) on //*[@id="grid"]//div[text()="18"]
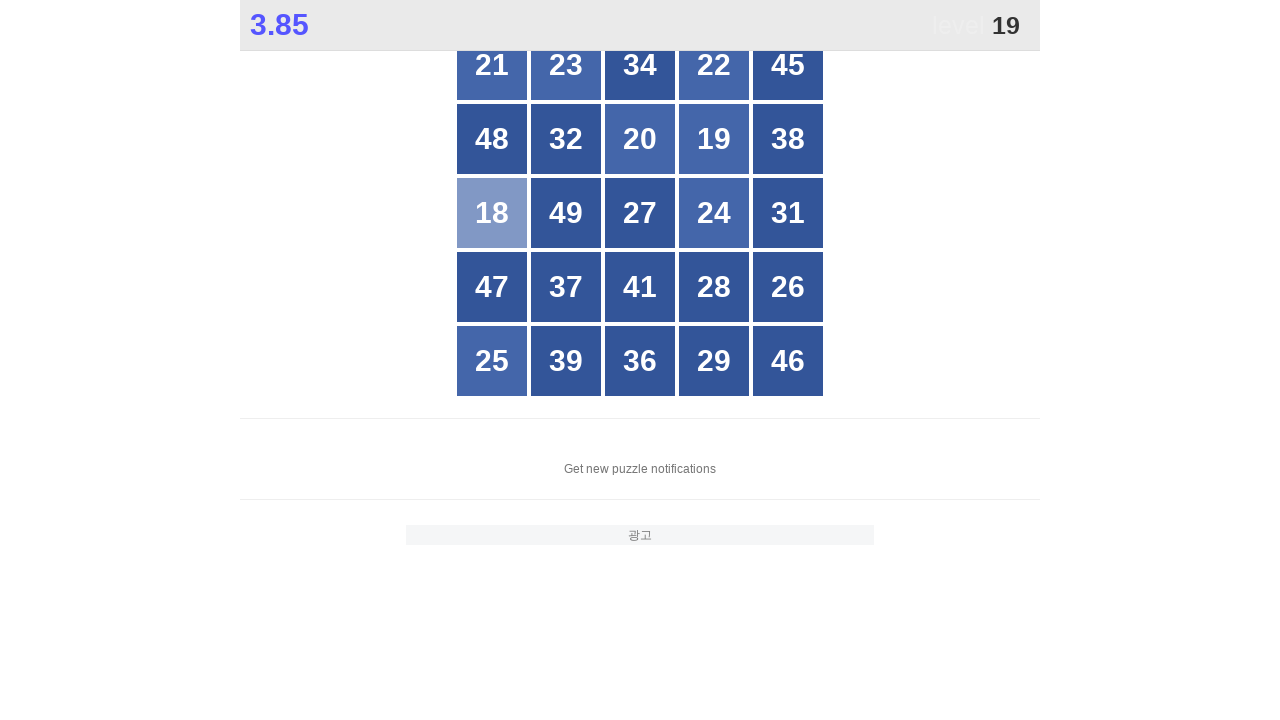

Clicked number 19 in the grid at (714, 139) on //*[@id="grid"]//div[text()="19"]
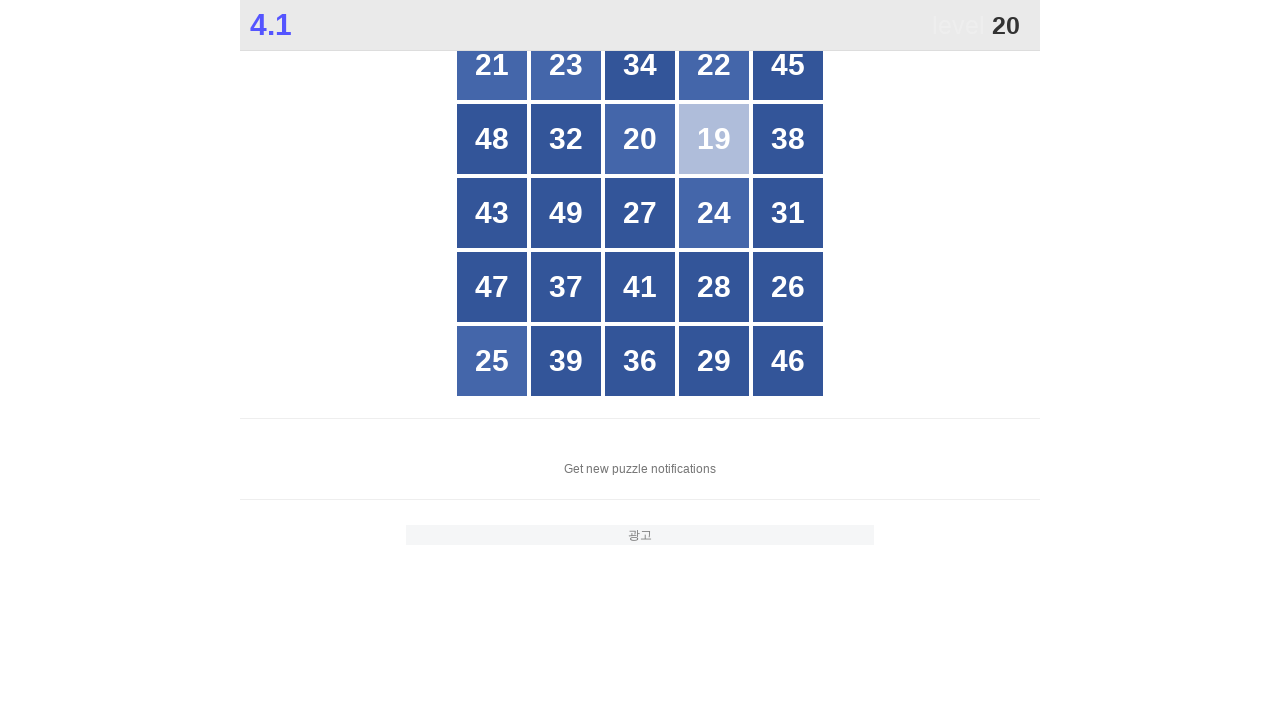

Clicked number 20 in the grid at (640, 139) on //*[@id="grid"]//div[text()="20"]
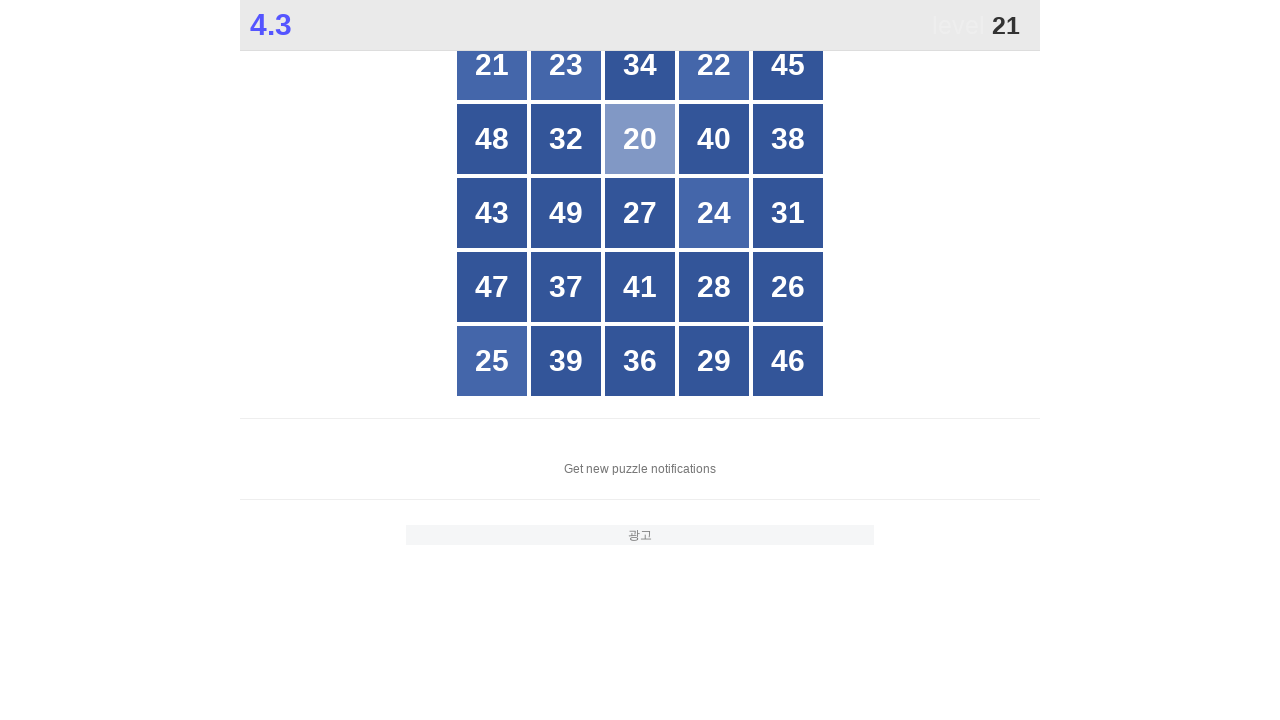

Clicked number 21 in the grid at (492, 65) on //*[@id="grid"]//div[text()="21"]
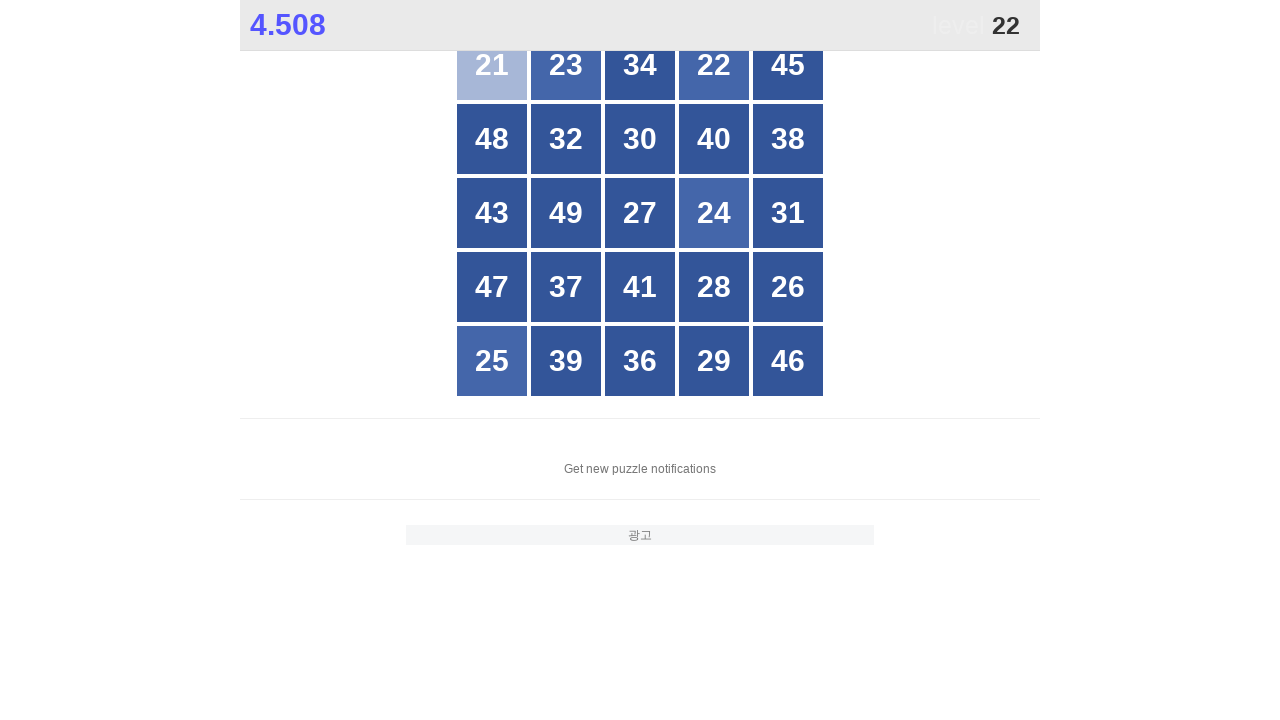

Clicked number 22 in the grid at (714, 65) on //*[@id="grid"]//div[text()="22"]
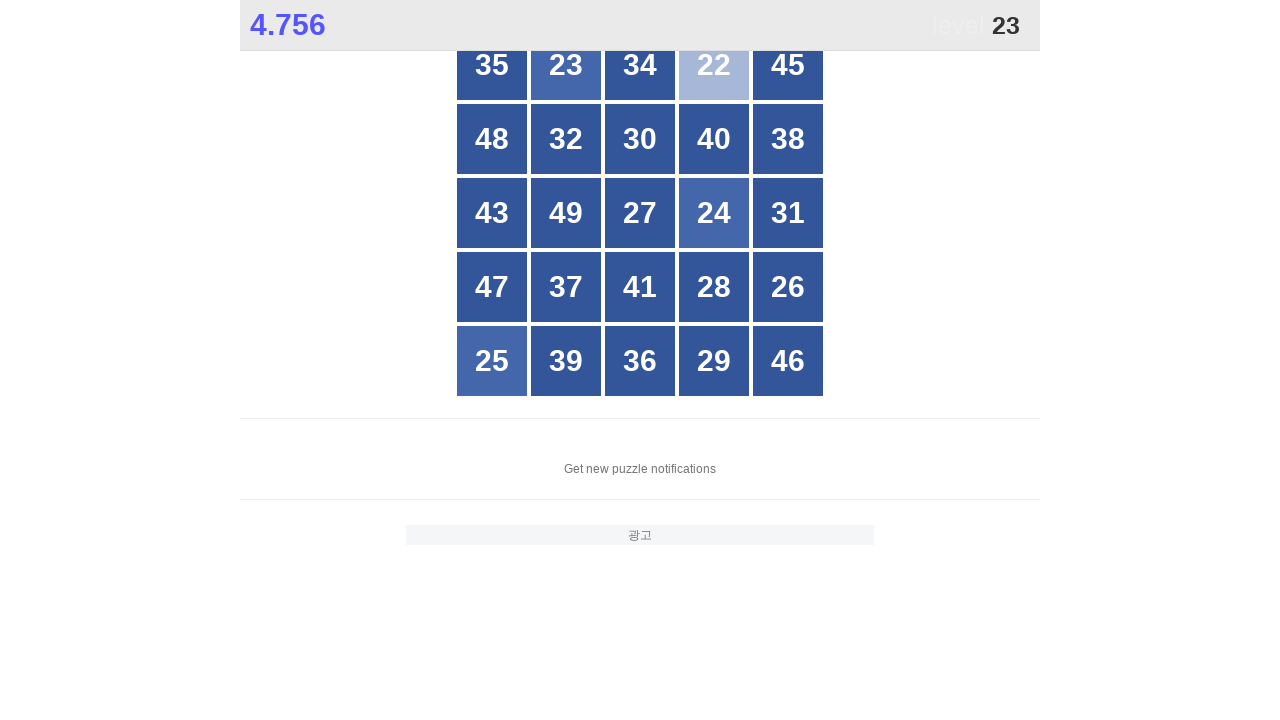

Clicked number 23 in the grid at (566, 65) on //*[@id="grid"]//div[text()="23"]
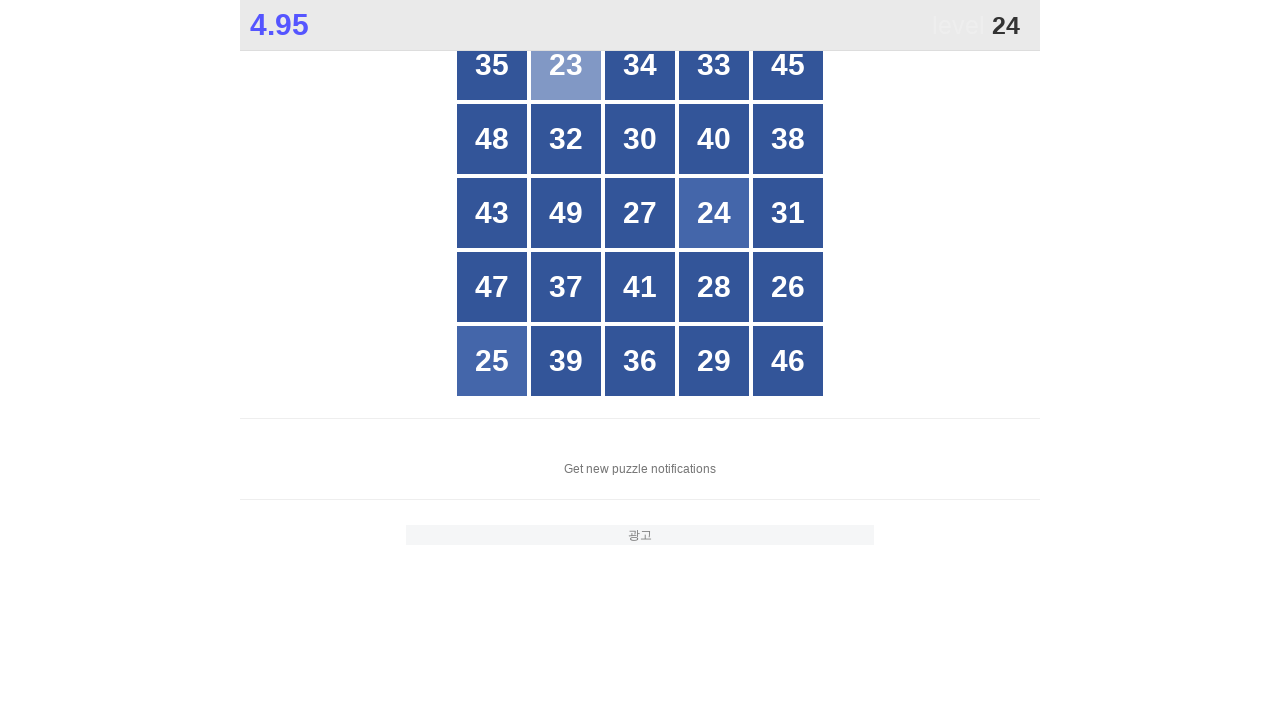

Clicked number 24 in the grid at (714, 213) on //*[@id="grid"]//div[text()="24"]
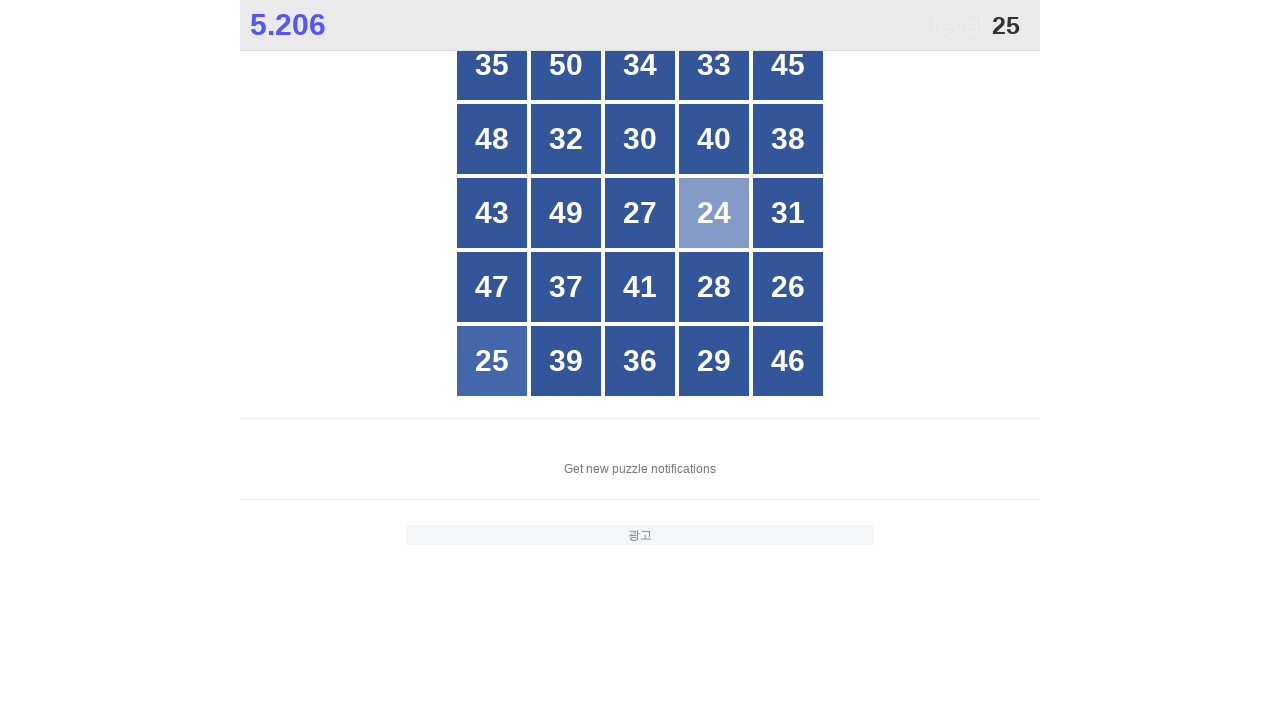

Clicked number 25 in the grid at (492, 361) on //*[@id="grid"]//div[text()="25"]
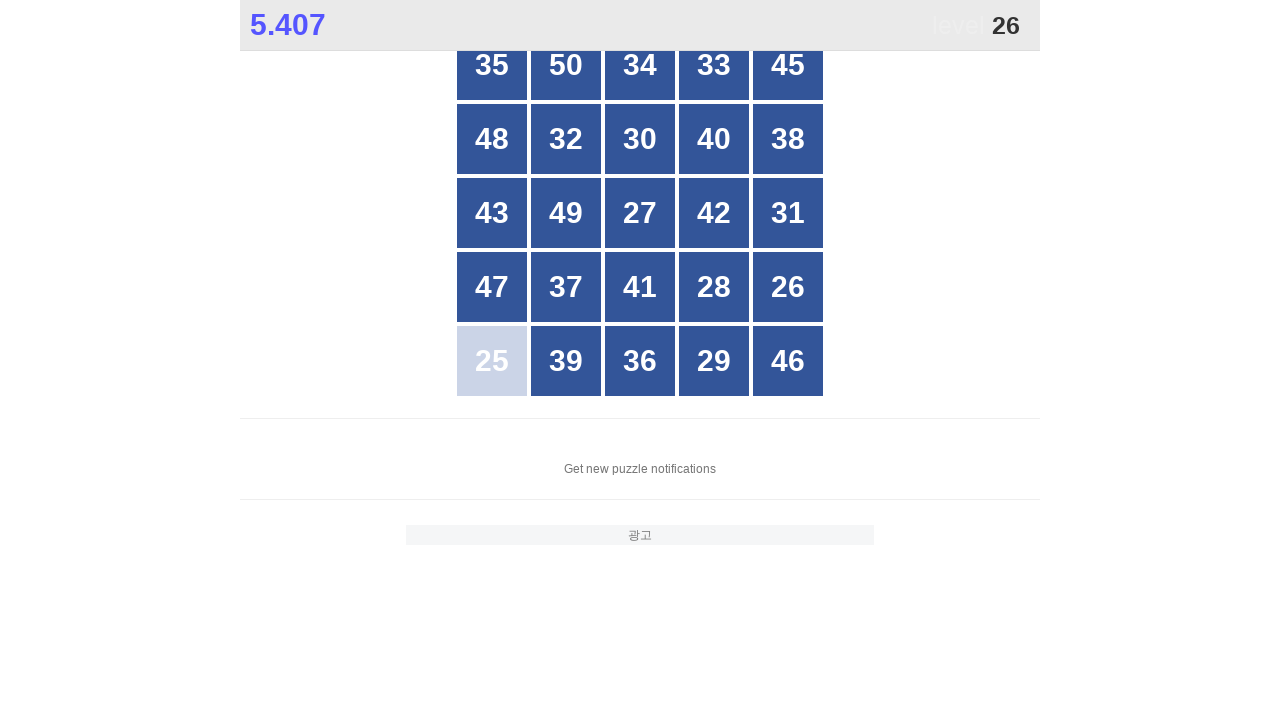

Clicked number 26 in the grid at (788, 287) on //*[@id="grid"]//div[text()="26"]
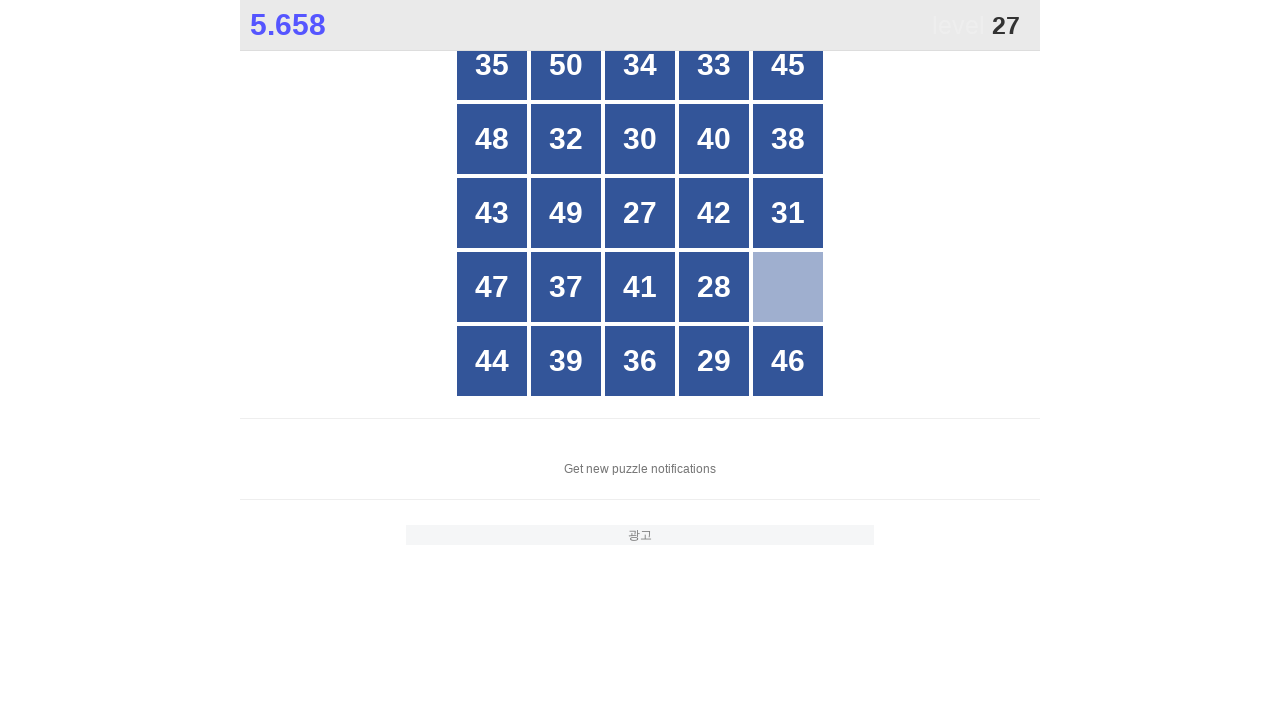

Clicked number 27 in the grid at (640, 213) on //*[@id="grid"]//div[text()="27"]
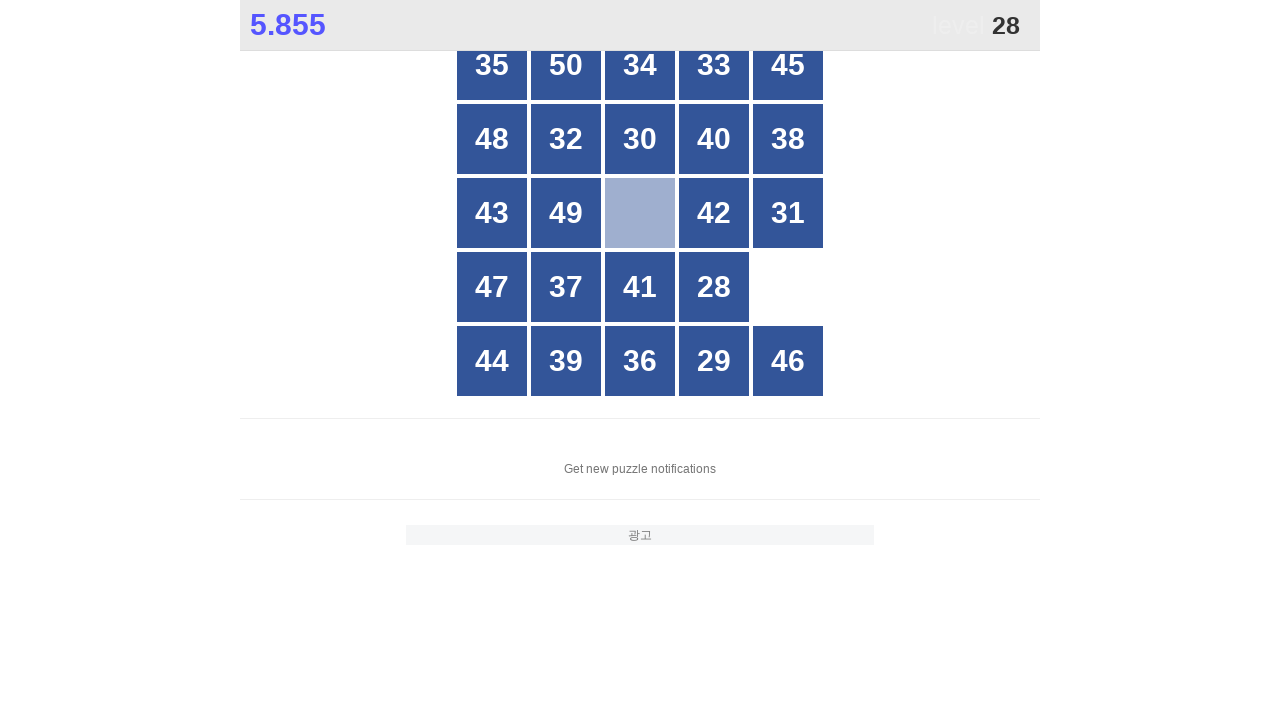

Clicked number 28 in the grid at (714, 287) on //*[@id="grid"]//div[text()="28"]
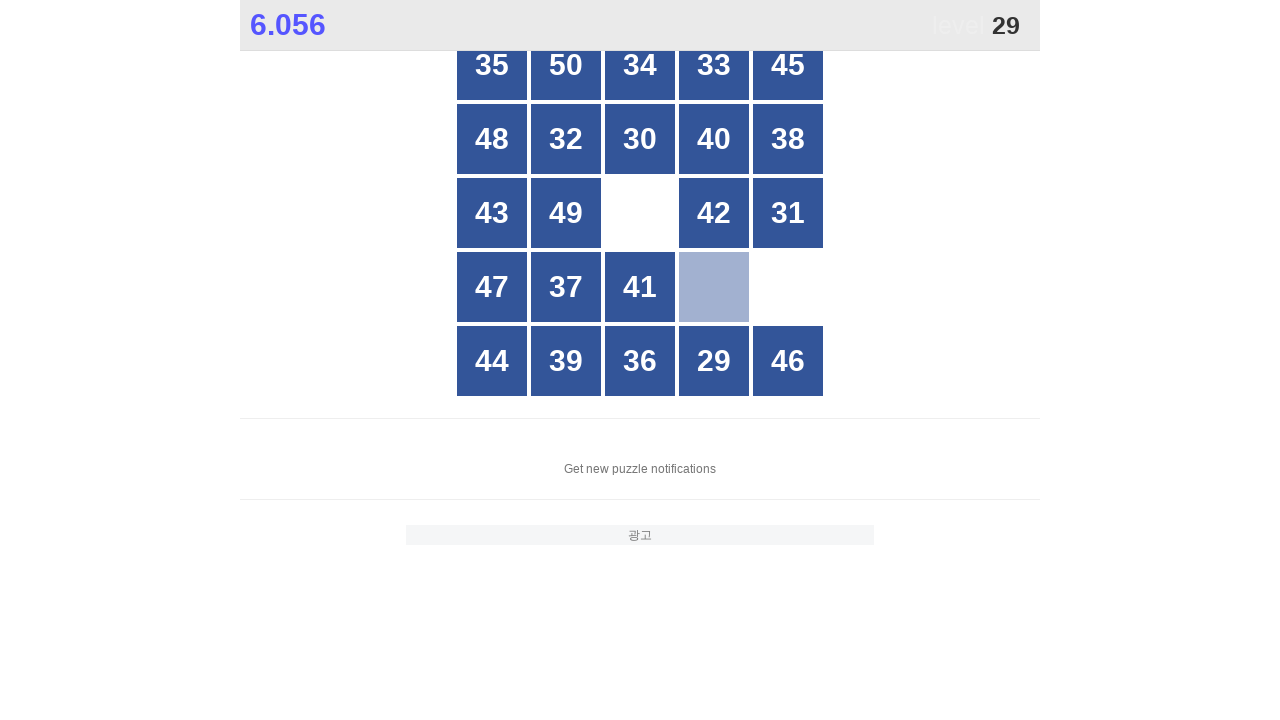

Clicked number 29 in the grid at (714, 361) on //*[@id="grid"]//div[text()="29"]
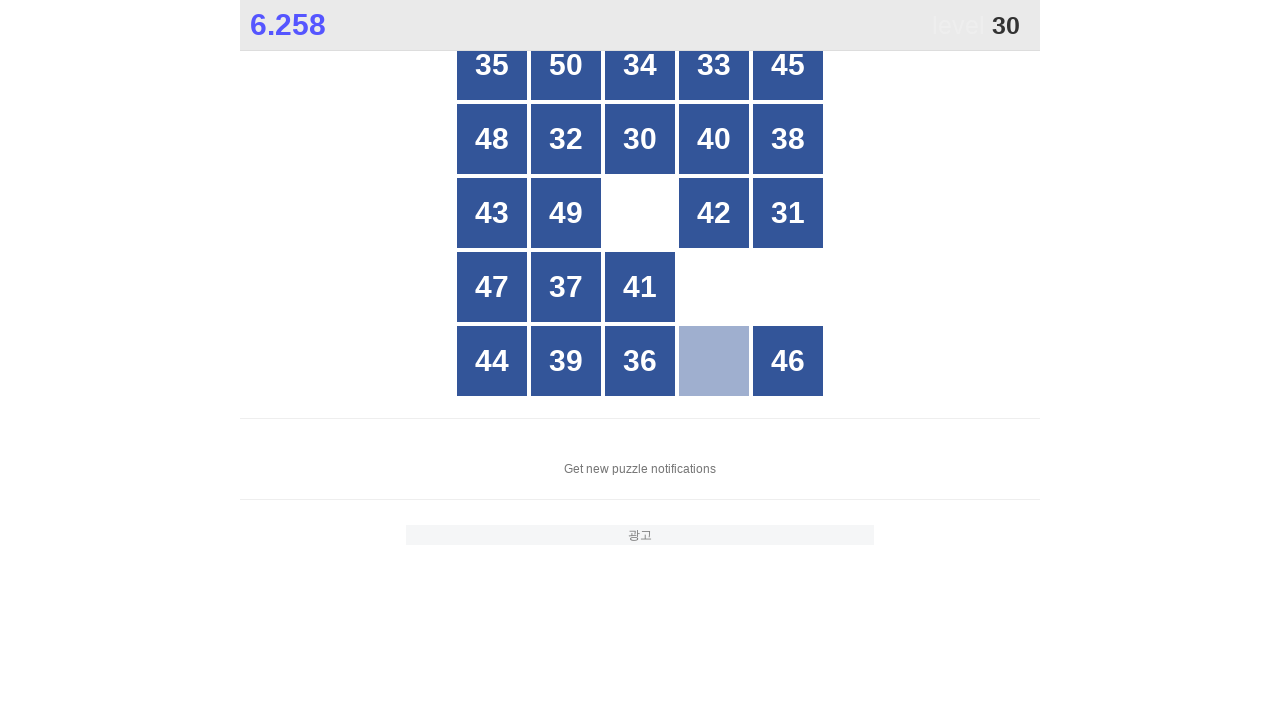

Clicked number 30 in the grid at (640, 139) on //*[@id="grid"]//div[text()="30"]
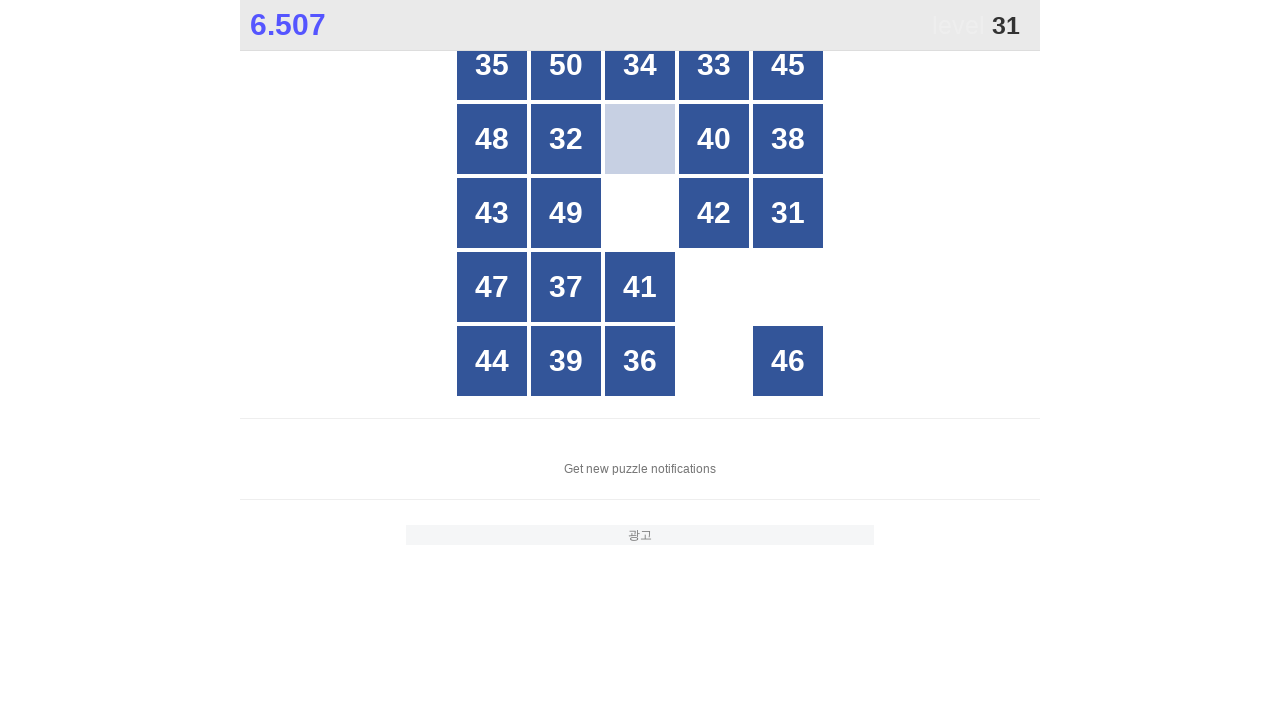

Clicked number 31 in the grid at (788, 213) on //*[@id="grid"]//div[text()="31"]
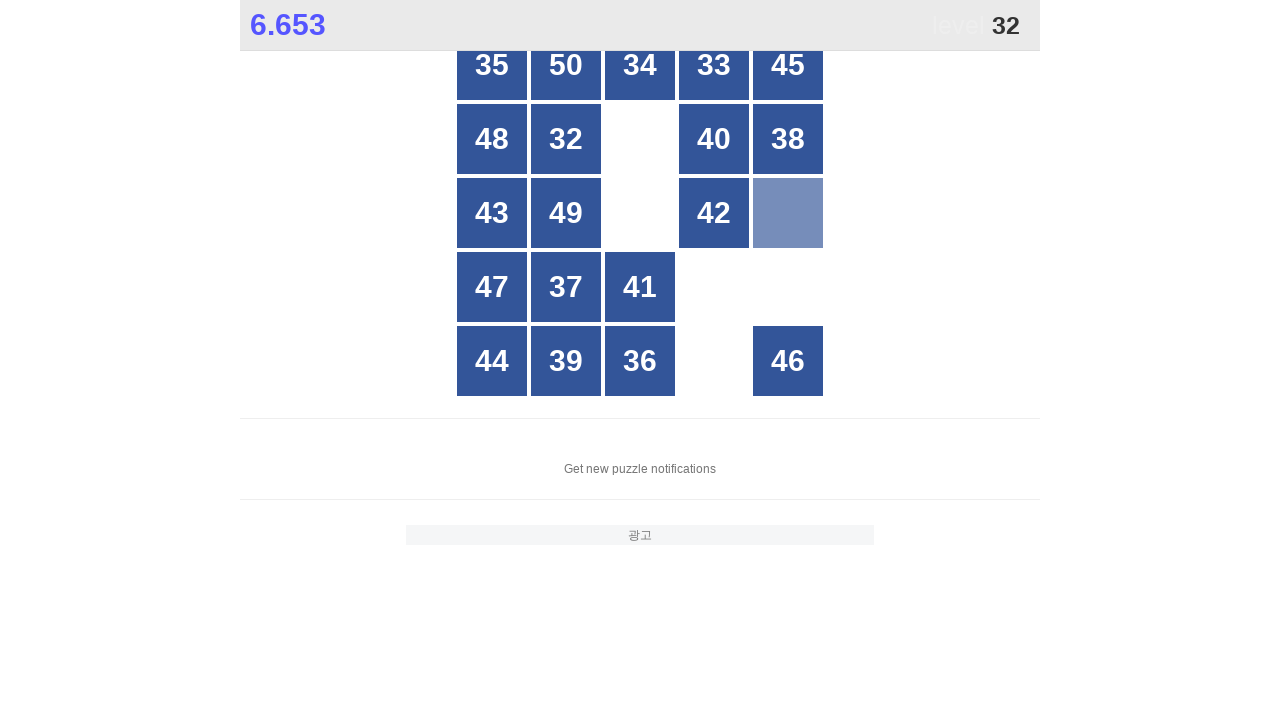

Clicked number 32 in the grid at (566, 139) on //*[@id="grid"]//div[text()="32"]
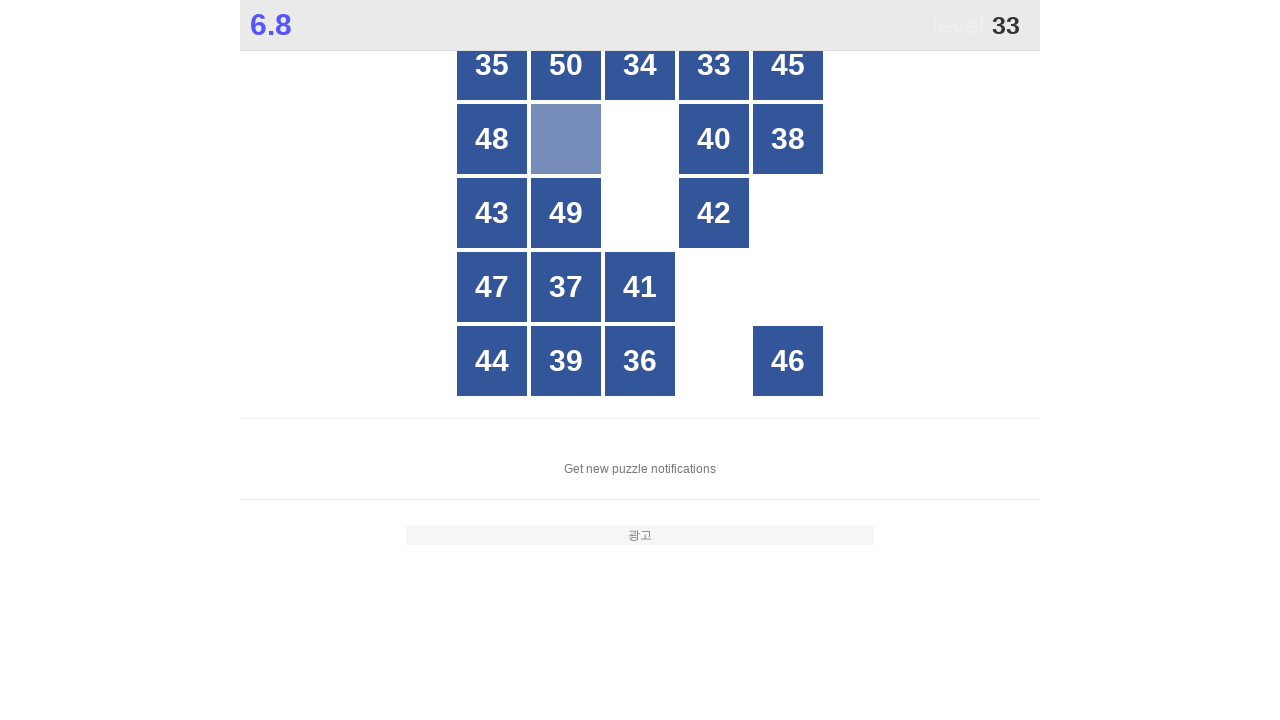

Clicked number 33 in the grid at (714, 65) on //*[@id="grid"]//div[text()="33"]
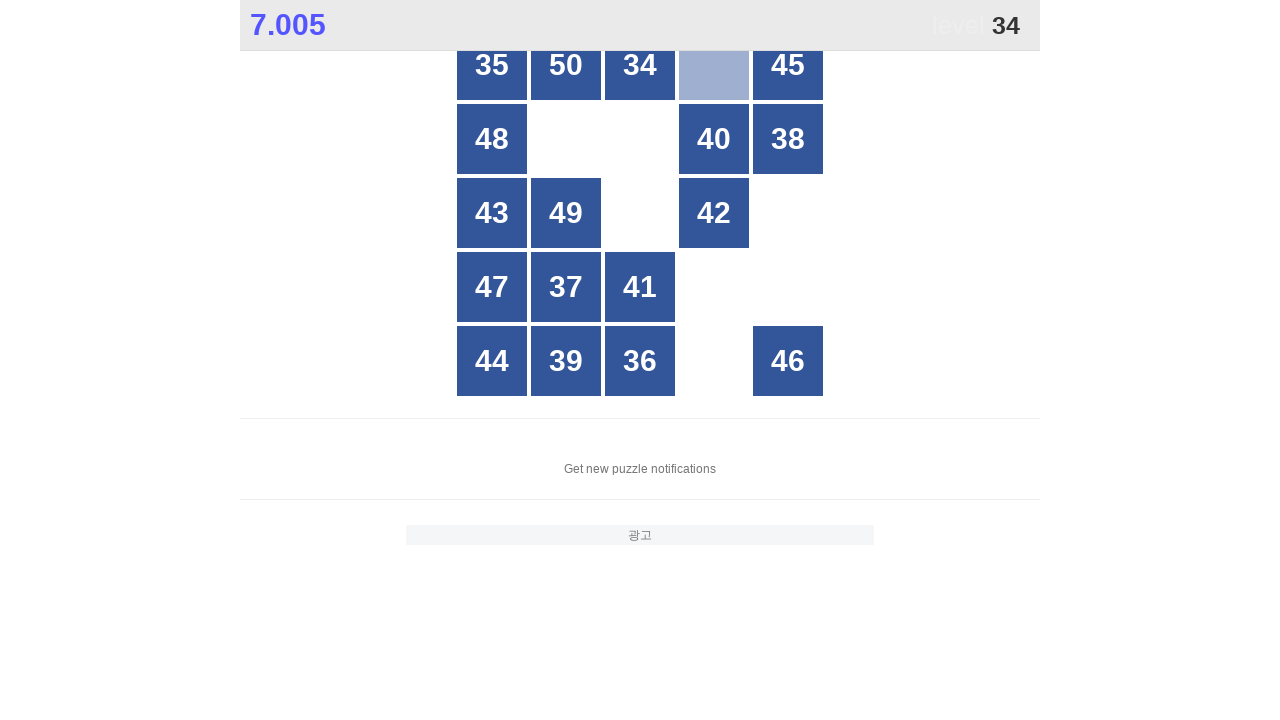

Clicked number 34 in the grid at (640, 65) on //*[@id="grid"]//div[text()="34"]
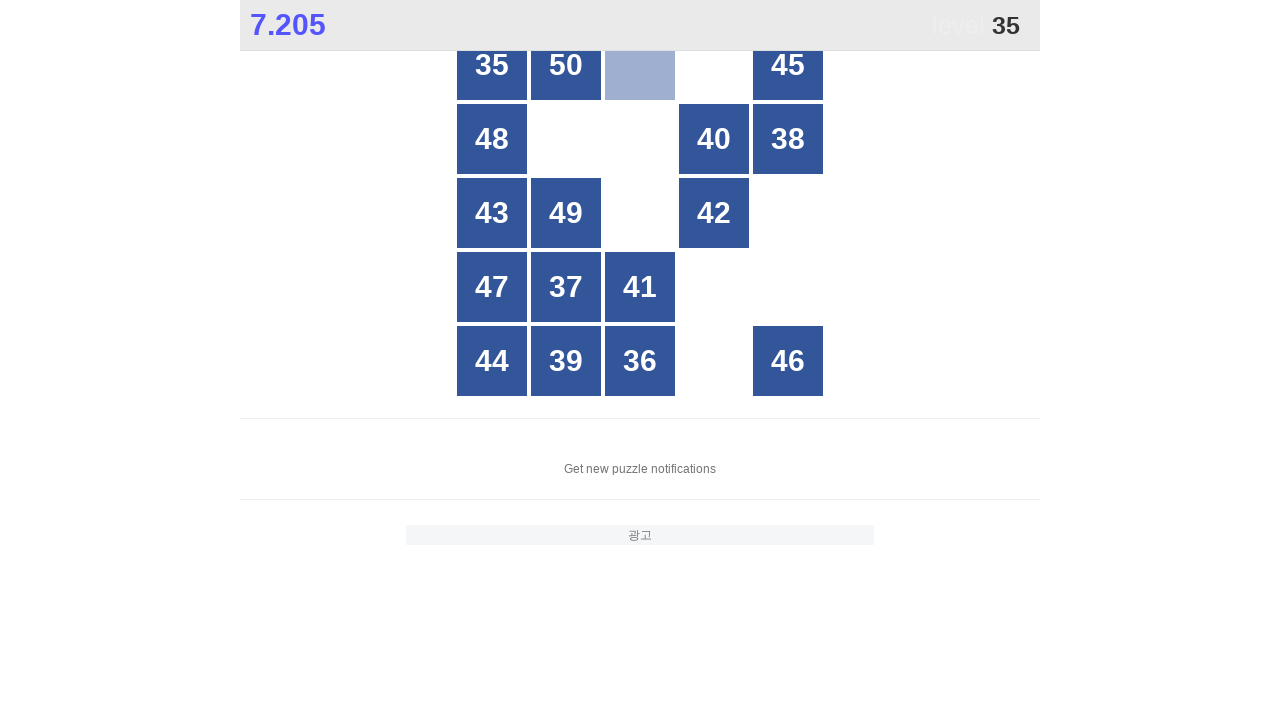

Clicked number 35 in the grid at (492, 65) on //*[@id="grid"]//div[text()="35"]
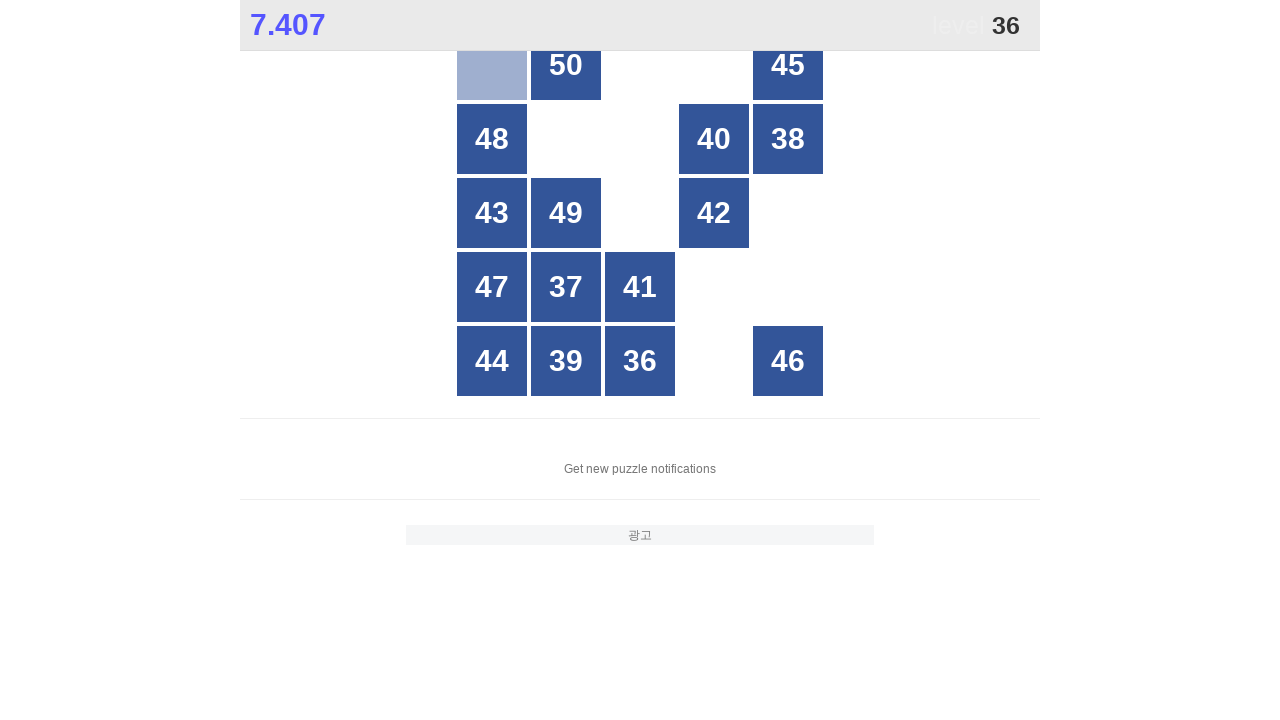

Clicked number 36 in the grid at (640, 361) on //*[@id="grid"]//div[text()="36"]
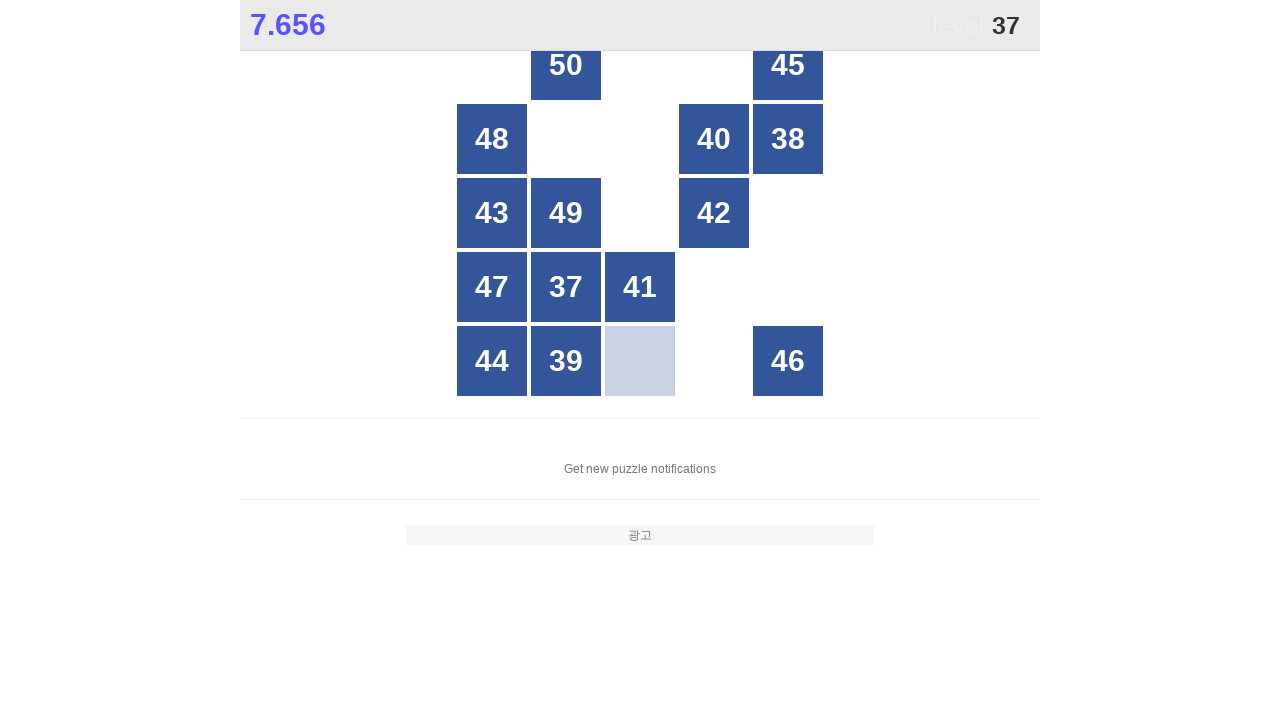

Clicked number 37 in the grid at (566, 287) on //*[@id="grid"]//div[text()="37"]
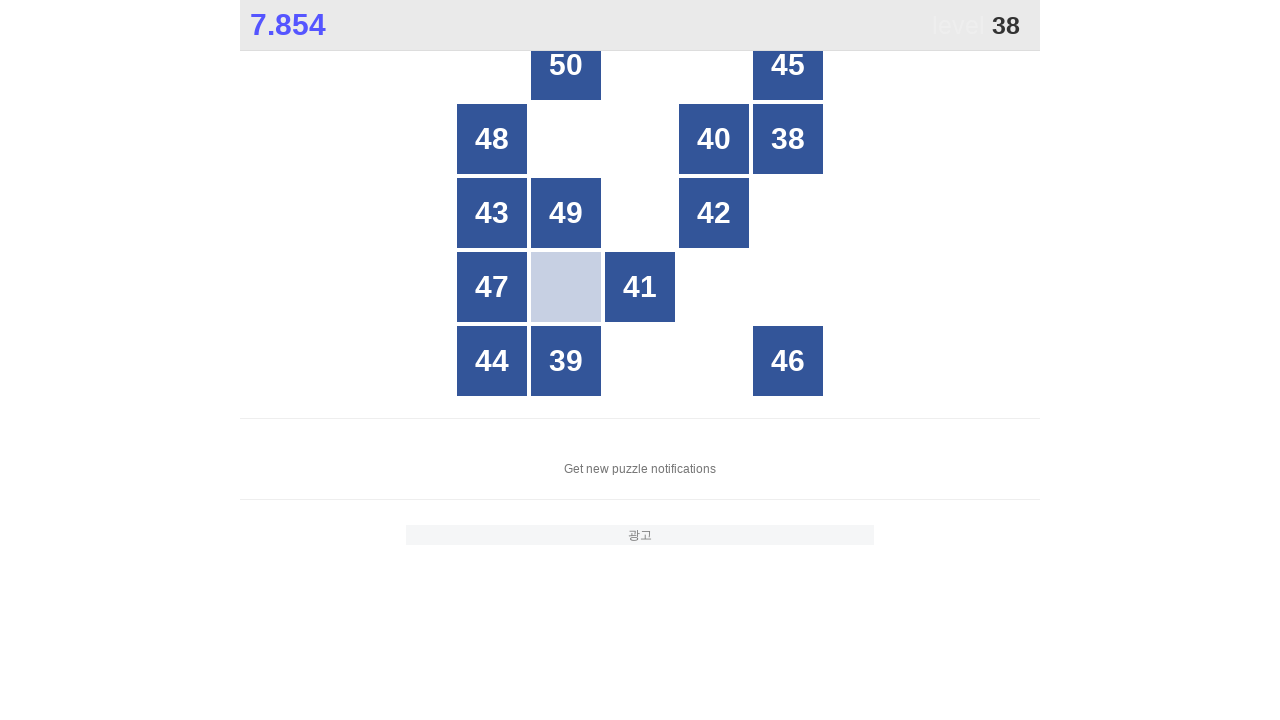

Clicked number 38 in the grid at (788, 139) on //*[@id="grid"]//div[text()="38"]
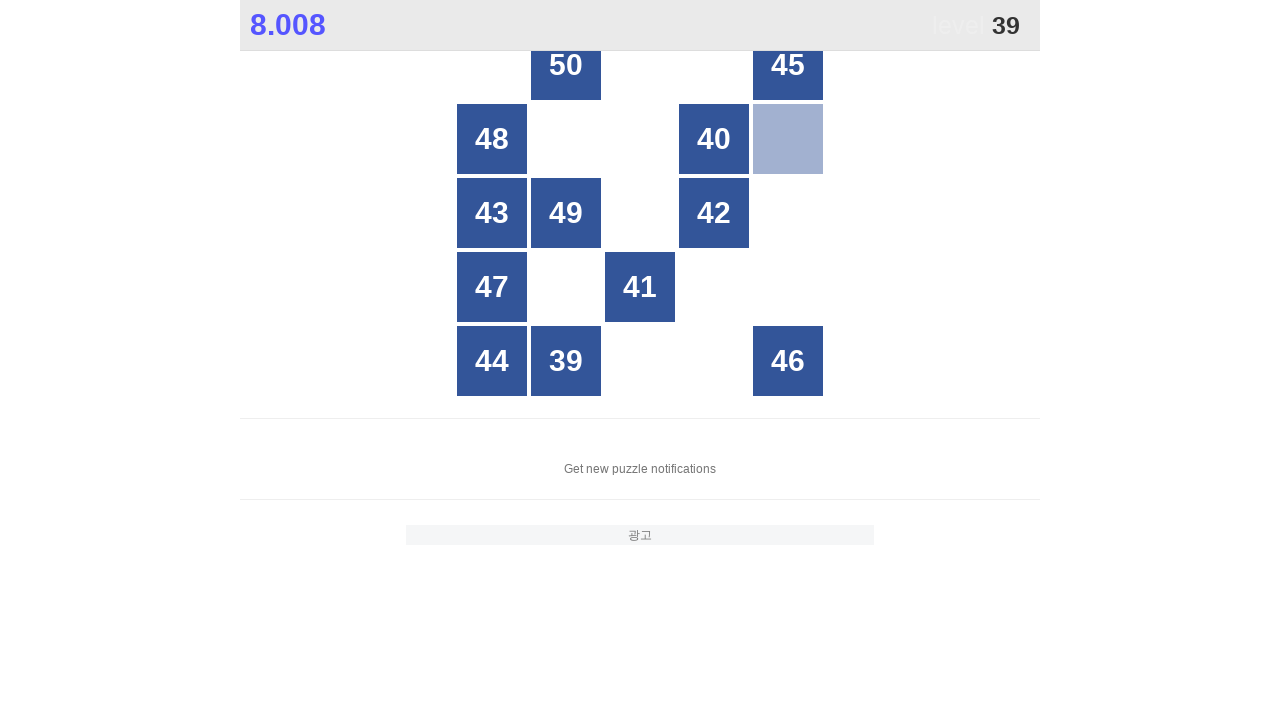

Clicked number 39 in the grid at (566, 361) on //*[@id="grid"]//div[text()="39"]
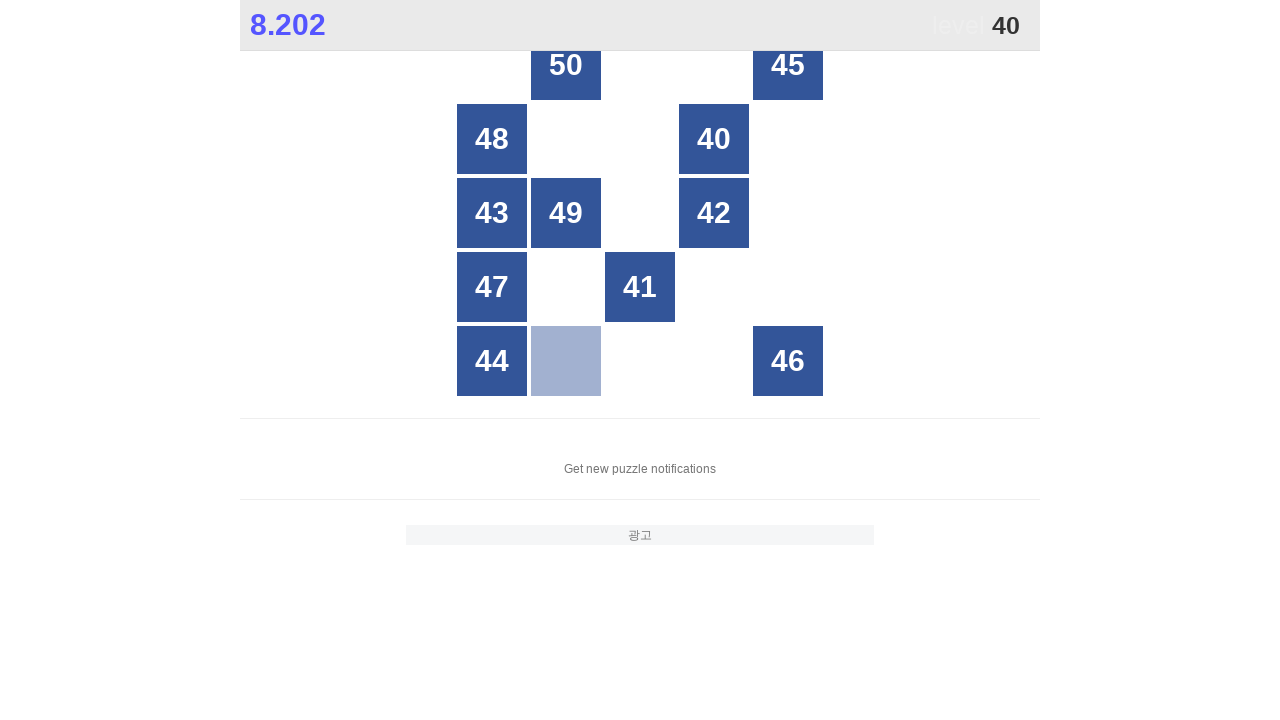

Clicked number 40 in the grid at (714, 139) on //*[@id="grid"]//div[text()="40"]
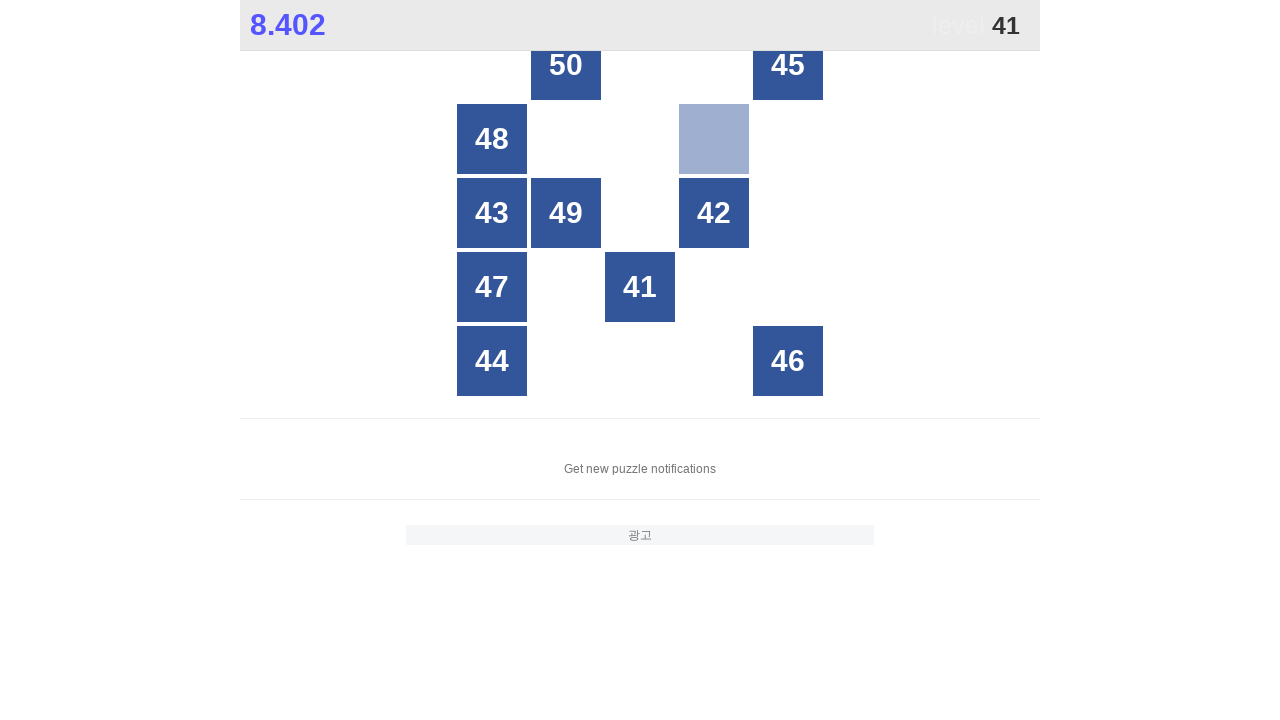

Clicked number 41 in the grid at (640, 287) on //*[@id="grid"]//div[text()="41"]
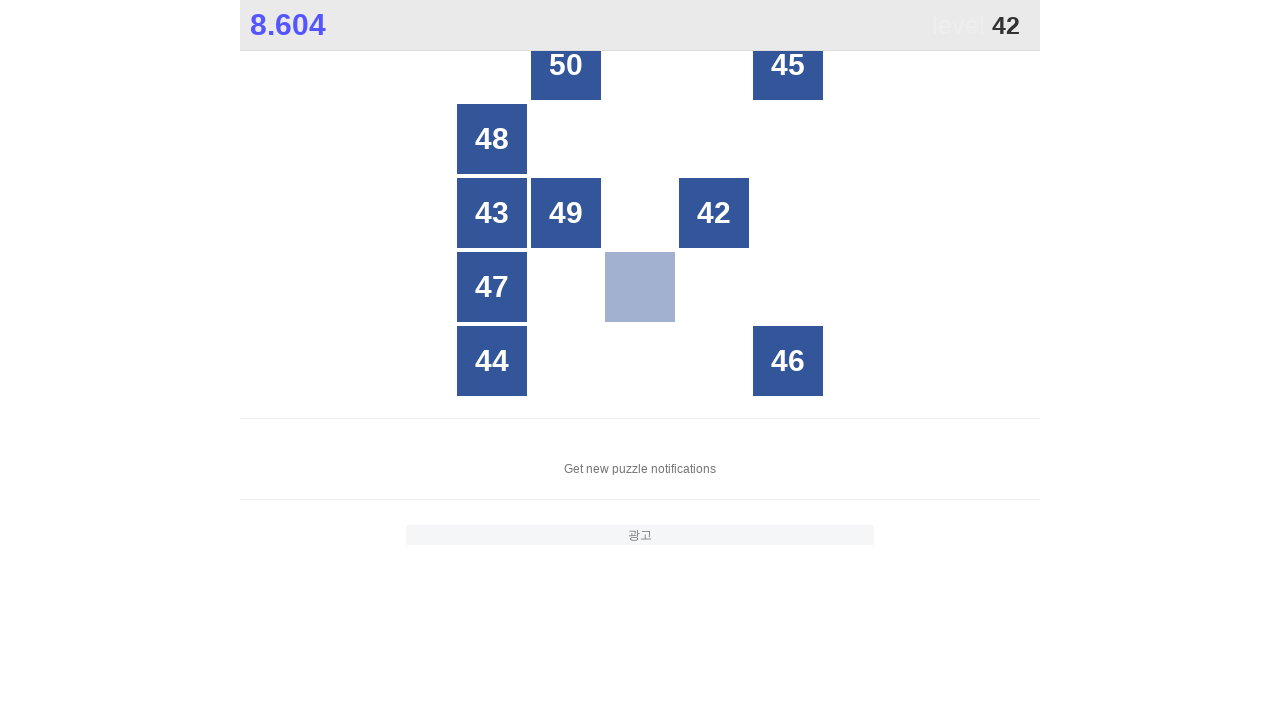

Clicked number 42 in the grid at (714, 213) on //*[@id="grid"]//div[text()="42"]
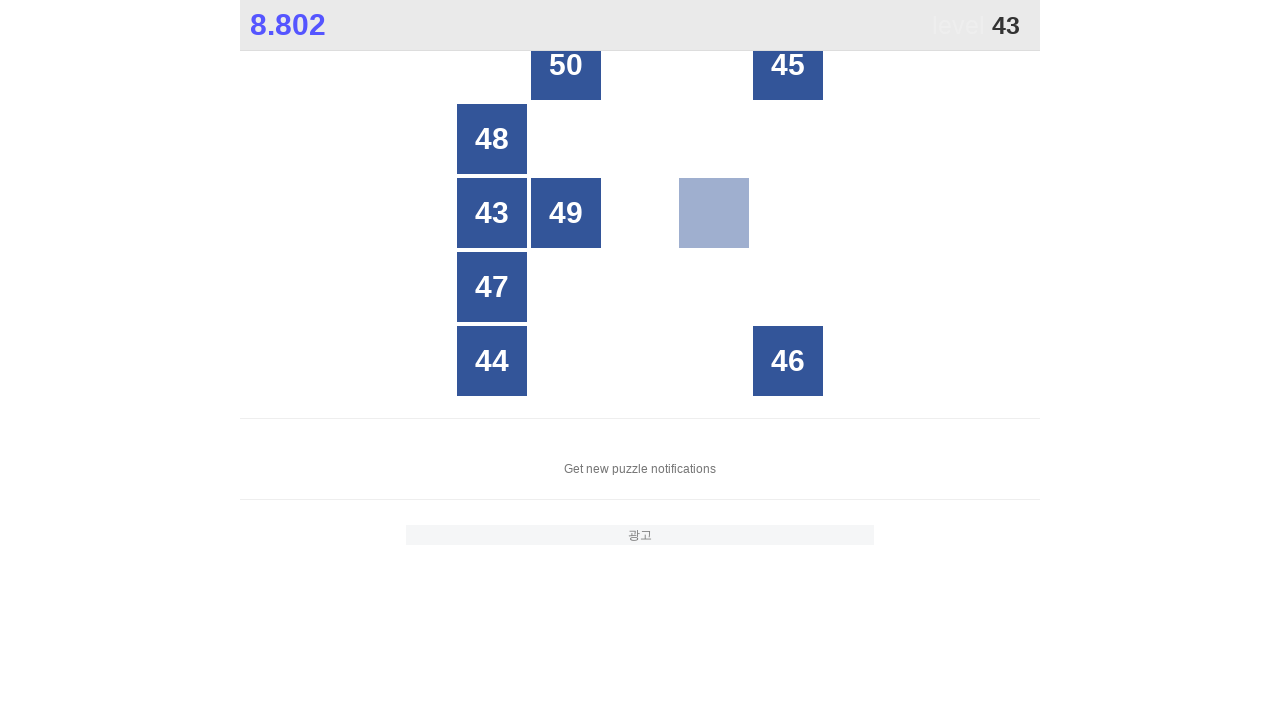

Clicked number 43 in the grid at (492, 213) on //*[@id="grid"]//div[text()="43"]
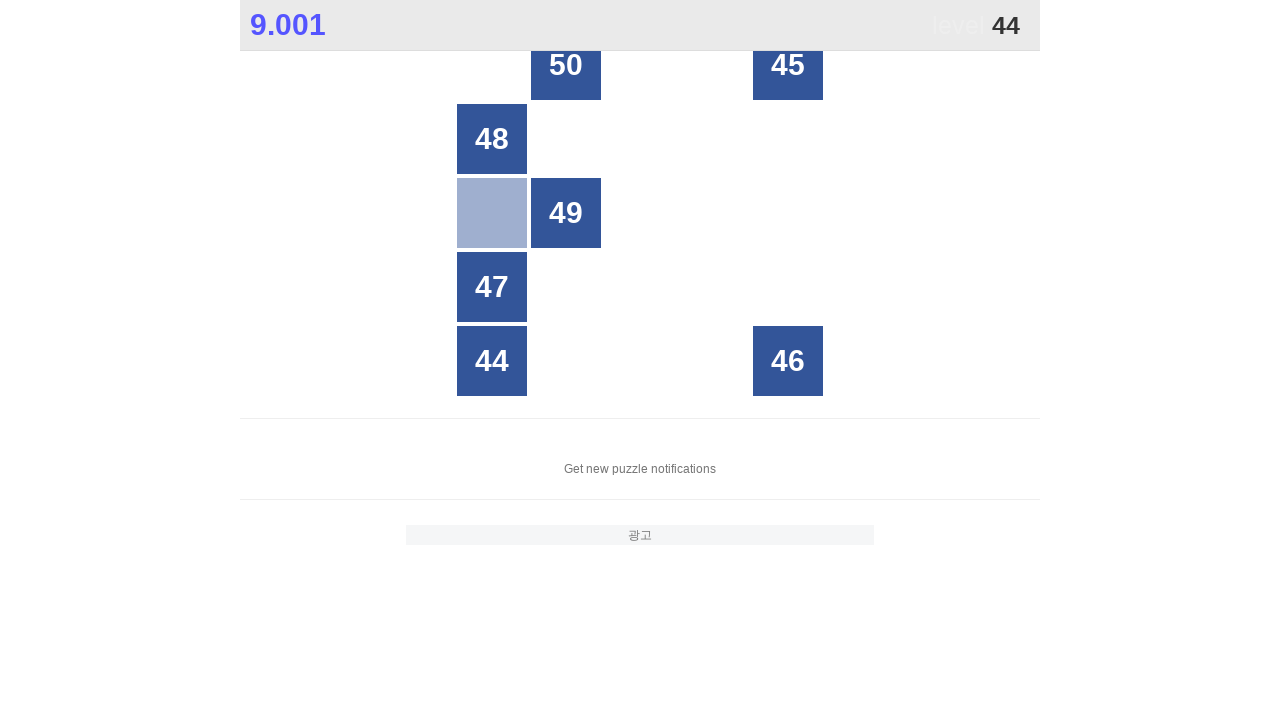

Clicked number 44 in the grid at (492, 361) on //*[@id="grid"]//div[text()="44"]
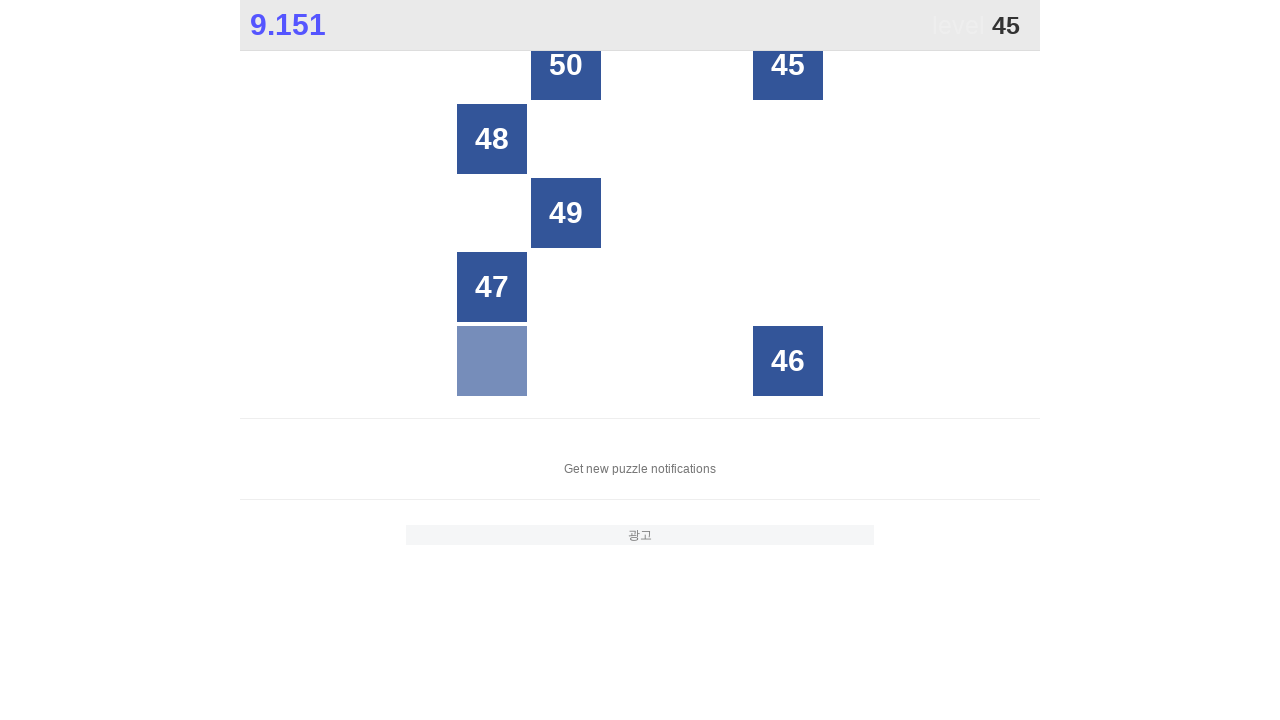

Clicked number 45 in the grid at (788, 65) on //*[@id="grid"]//div[text()="45"]
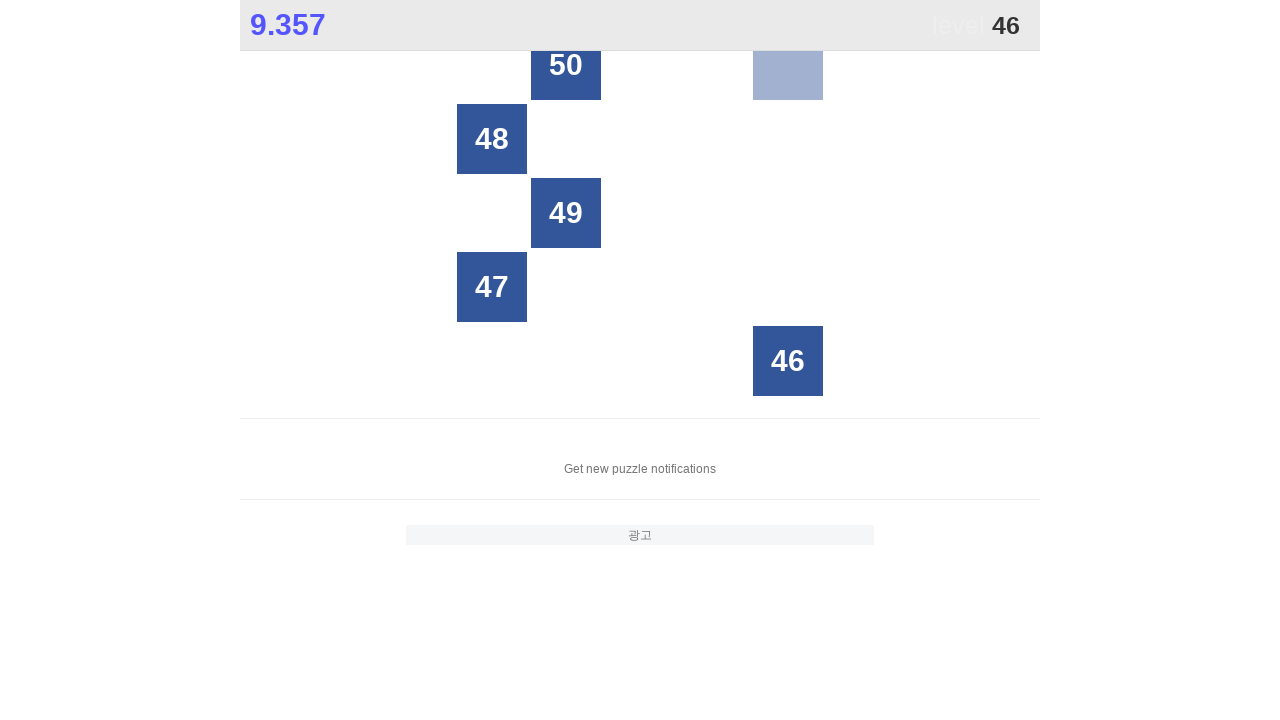

Clicked number 46 in the grid at (788, 361) on //*[@id="grid"]//div[text()="46"]
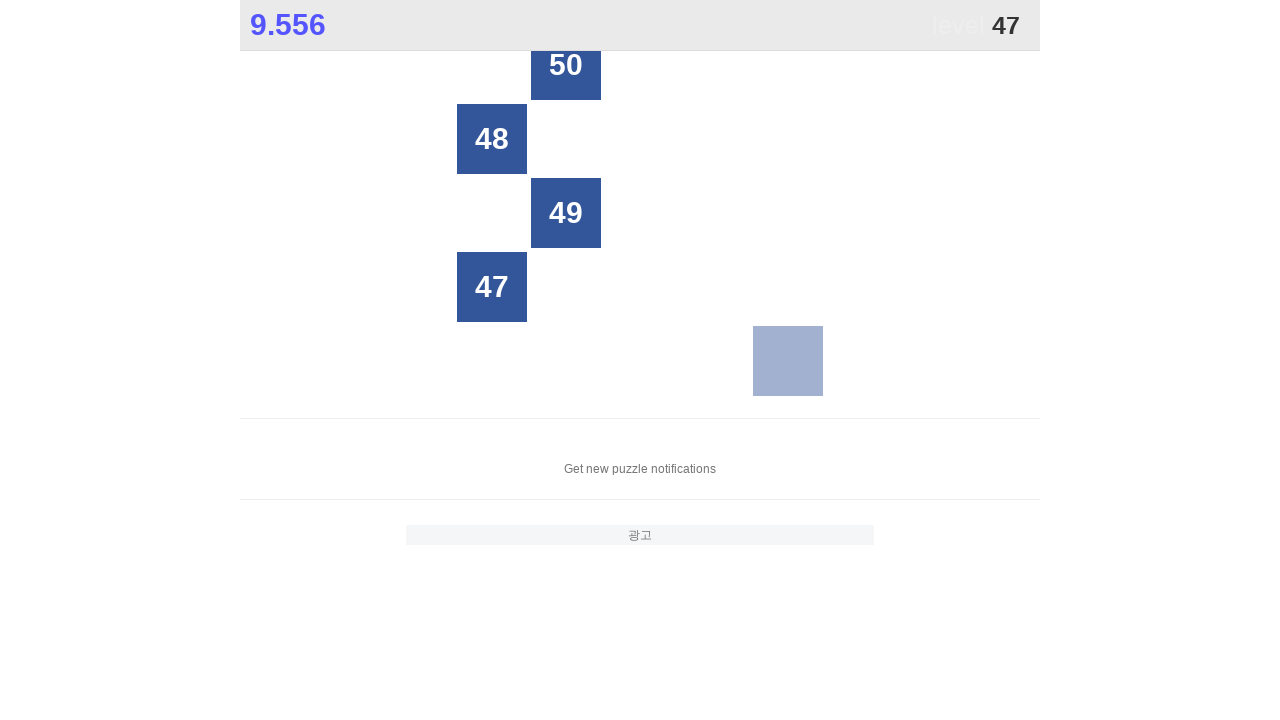

Clicked number 47 in the grid at (492, 287) on //*[@id="grid"]//div[text()="47"]
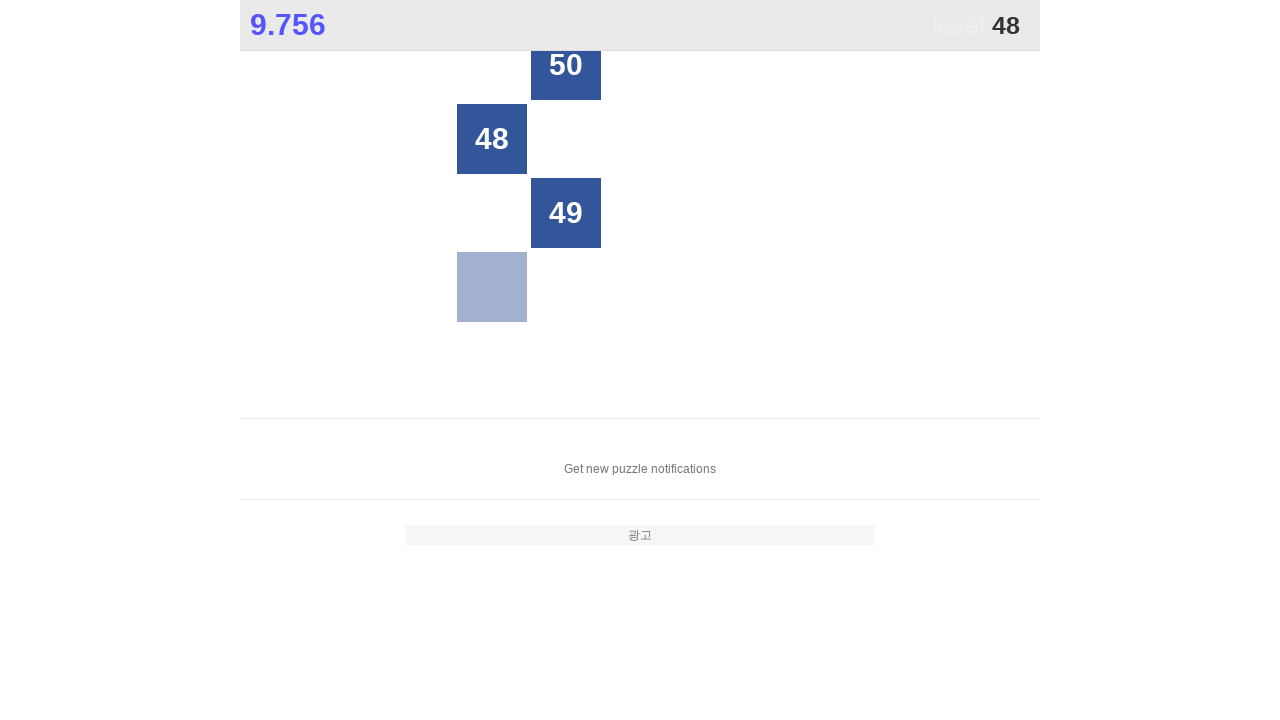

Clicked number 48 in the grid at (492, 139) on //*[@id="grid"]//div[text()="48"]
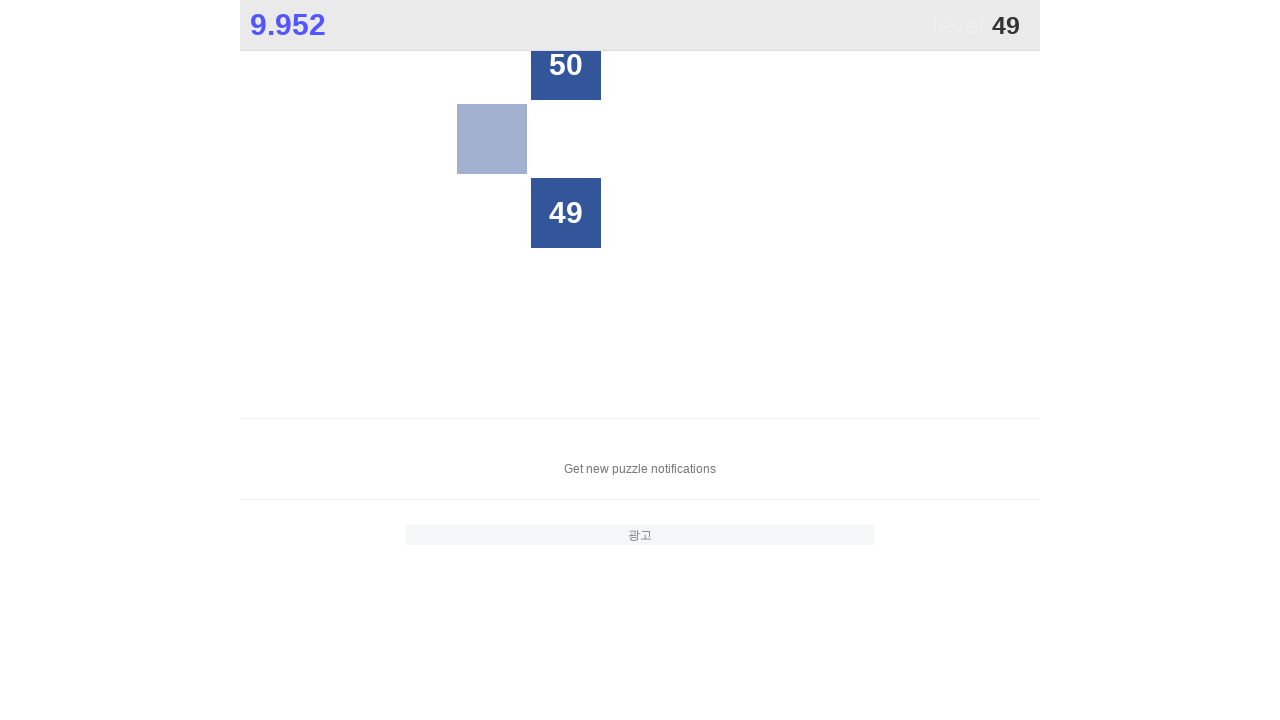

Clicked number 49 in the grid at (566, 213) on //*[@id="grid"]//div[text()="49"]
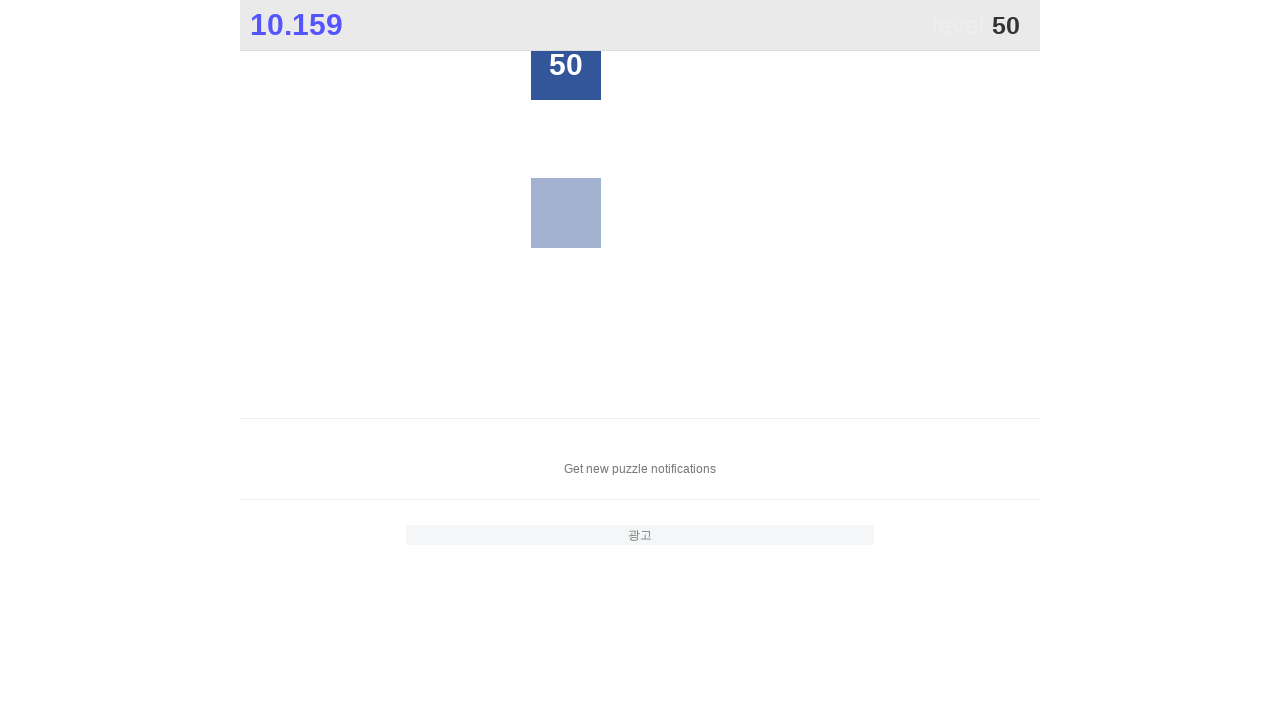

Clicked number 50 in the grid at (566, 65) on //*[@id="grid"]//div[text()="50"]
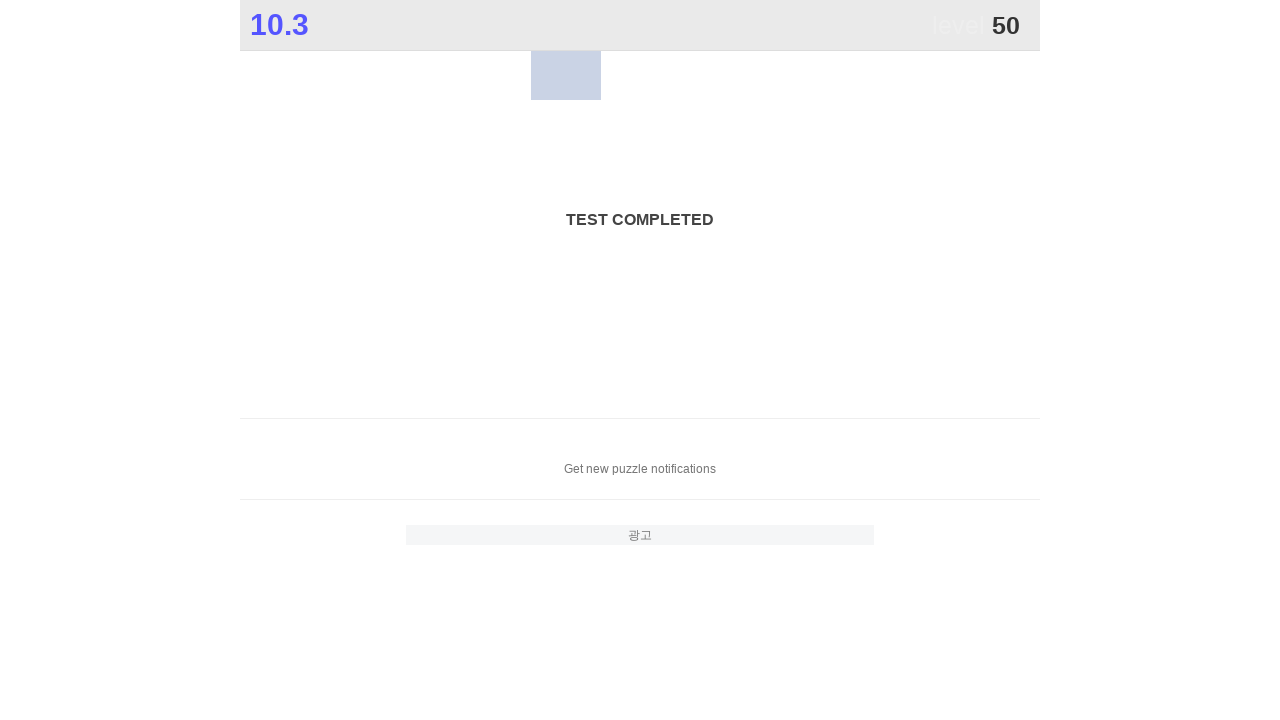

Game results displayed after clicking all numbers 1-50
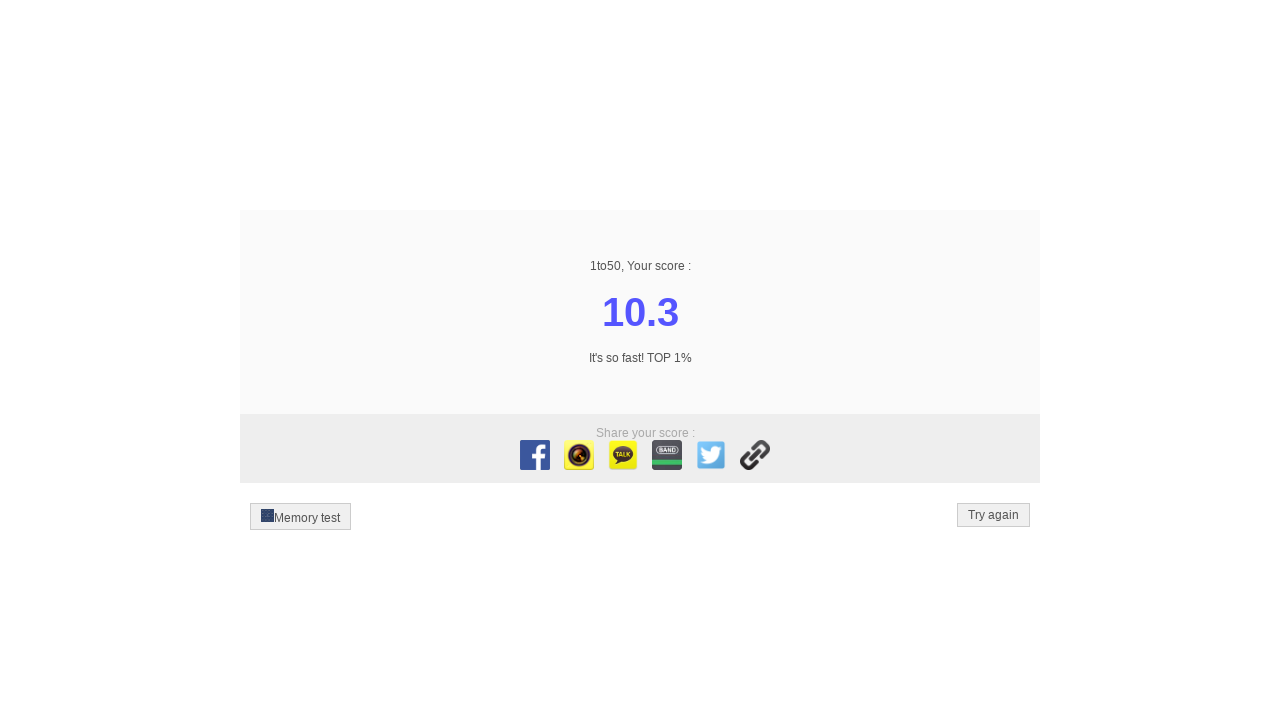

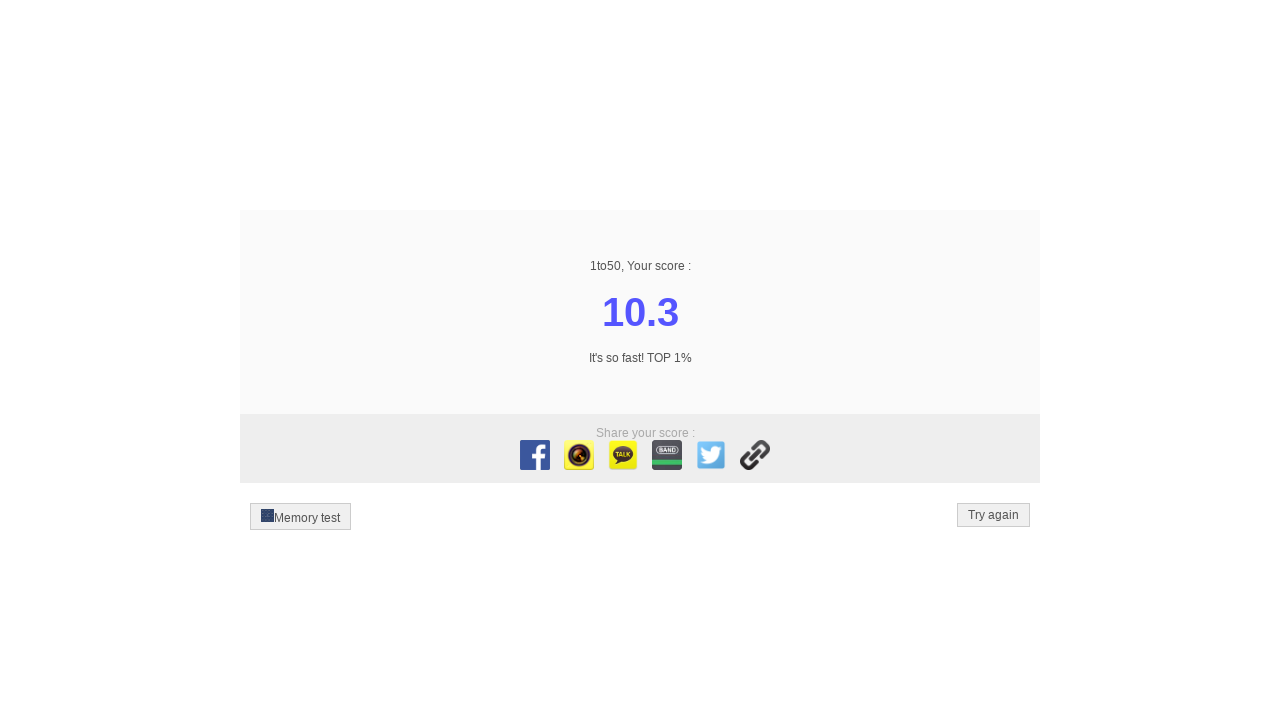